Fills out a Panda Express guest experience survey by entering a survey code, navigating through survey questions by selecting radio button options, and submitting an email address at the end.

Starting URL: https://www.pandaguestexperience.com/

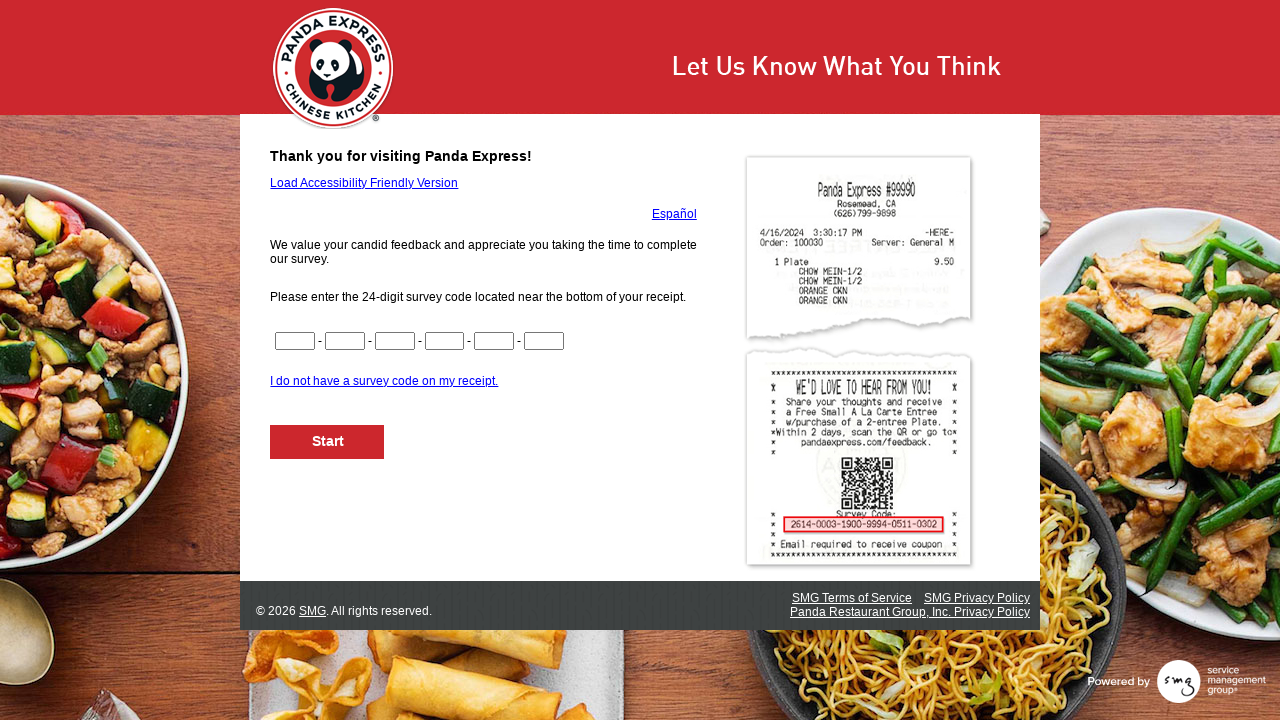

Filled survey code part 1 with '1234' on input[name='CN1']
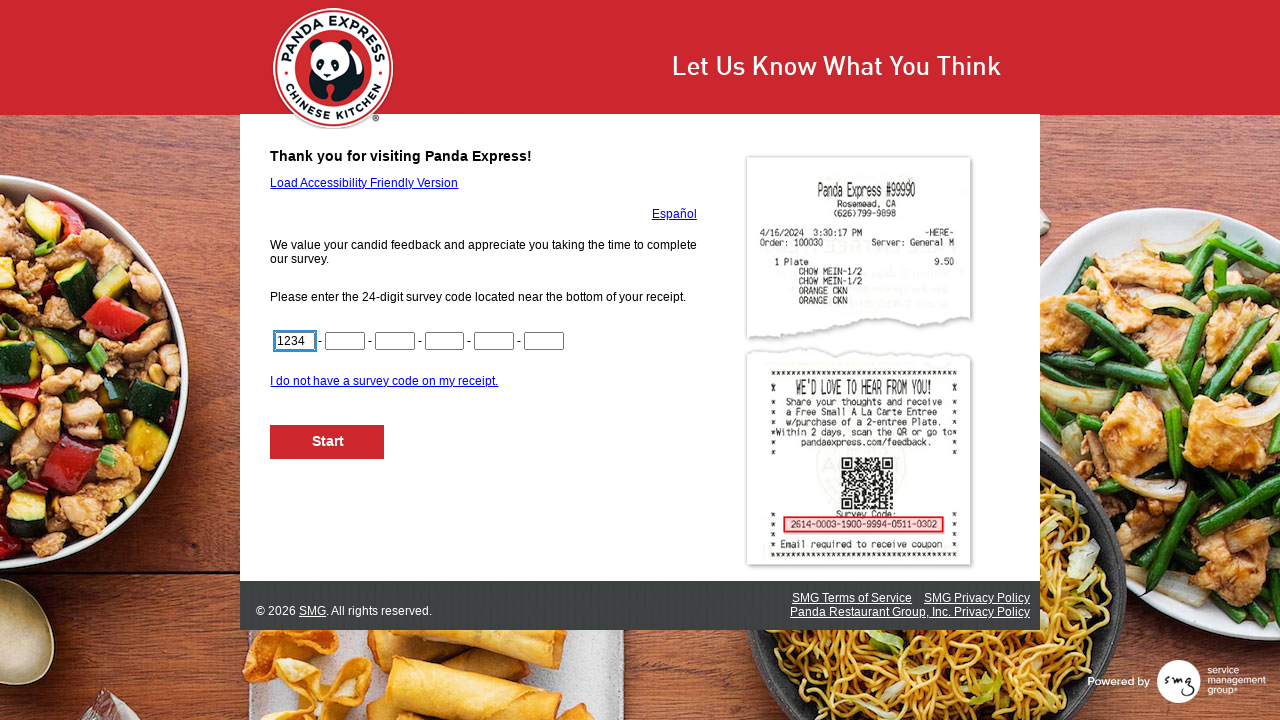

Filled survey code part 2 with '5678' on input[name='CN2']
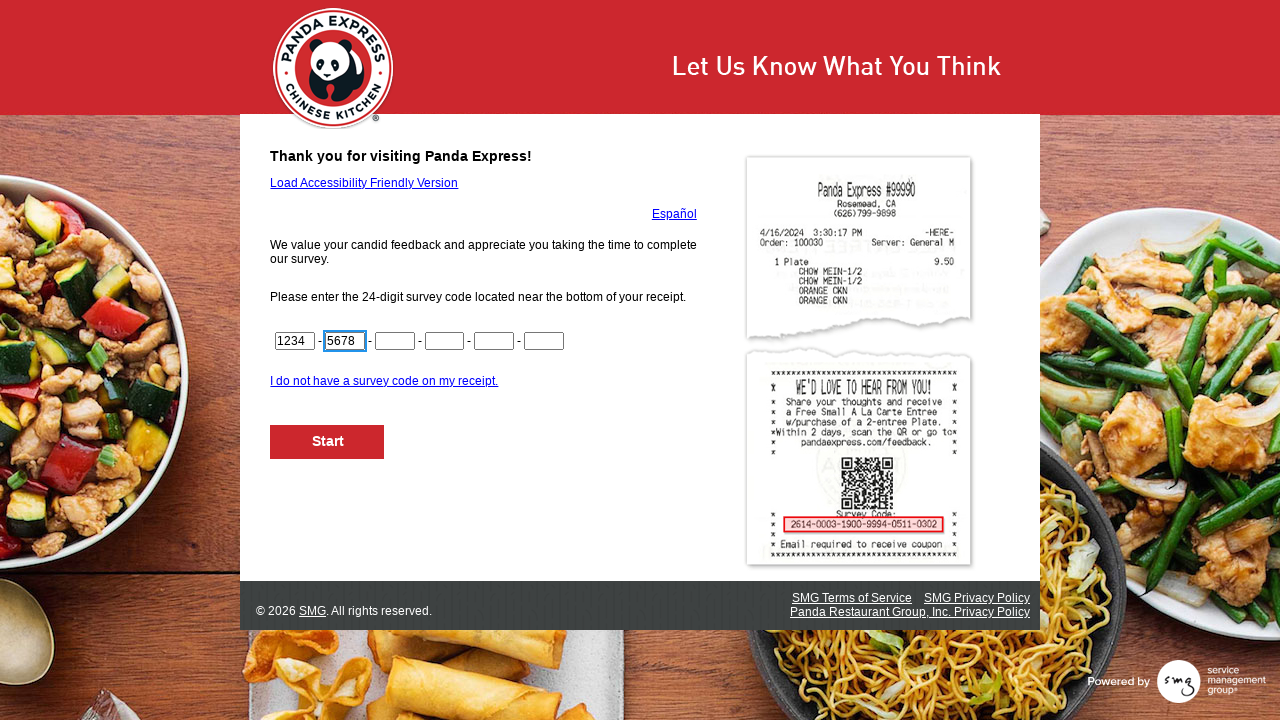

Filled survey code part 3 with '9012' on input[name='CN3']
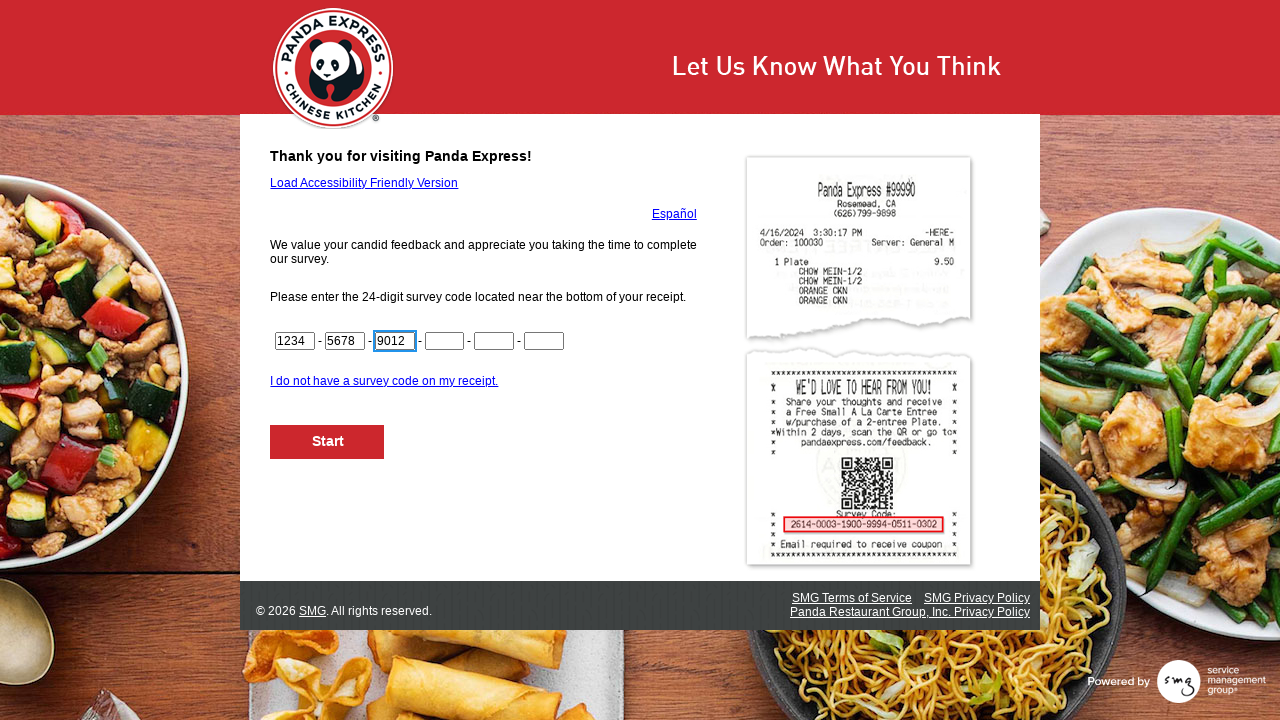

Filled survey code part 4 with '3456' on input[name='CN4']
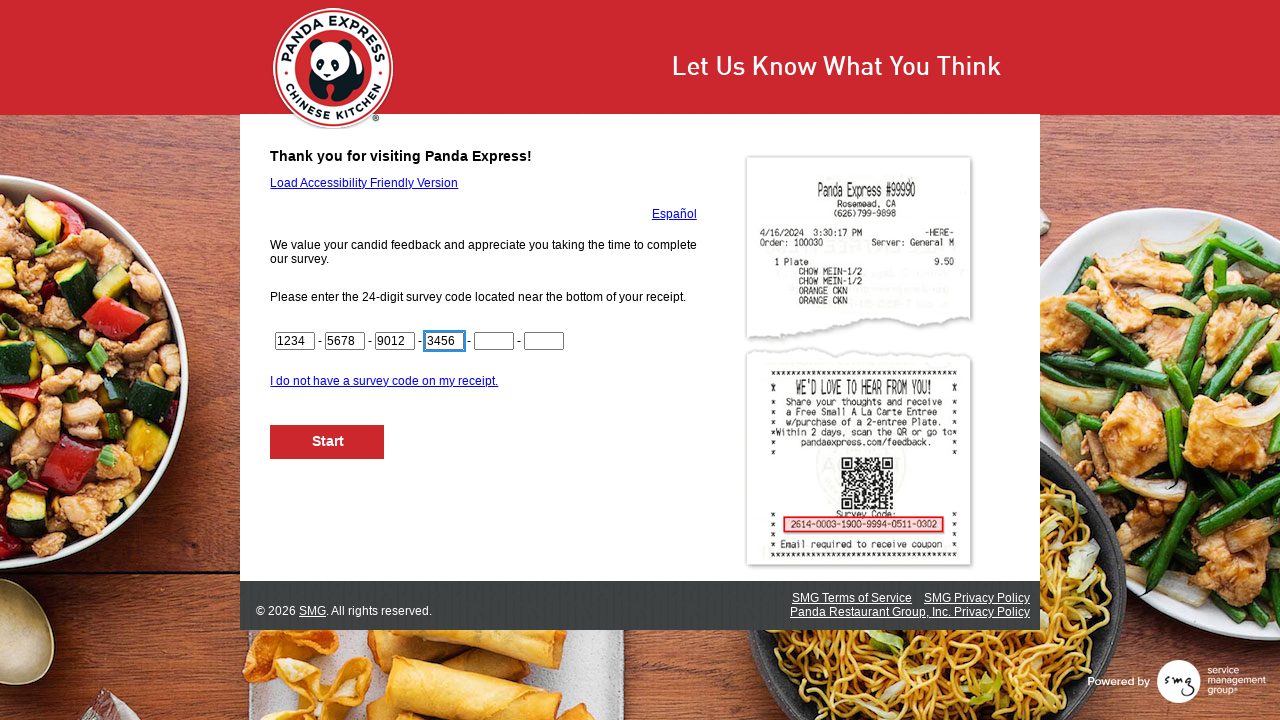

Filled survey code part 5 with '7890' on input[name='CN5']
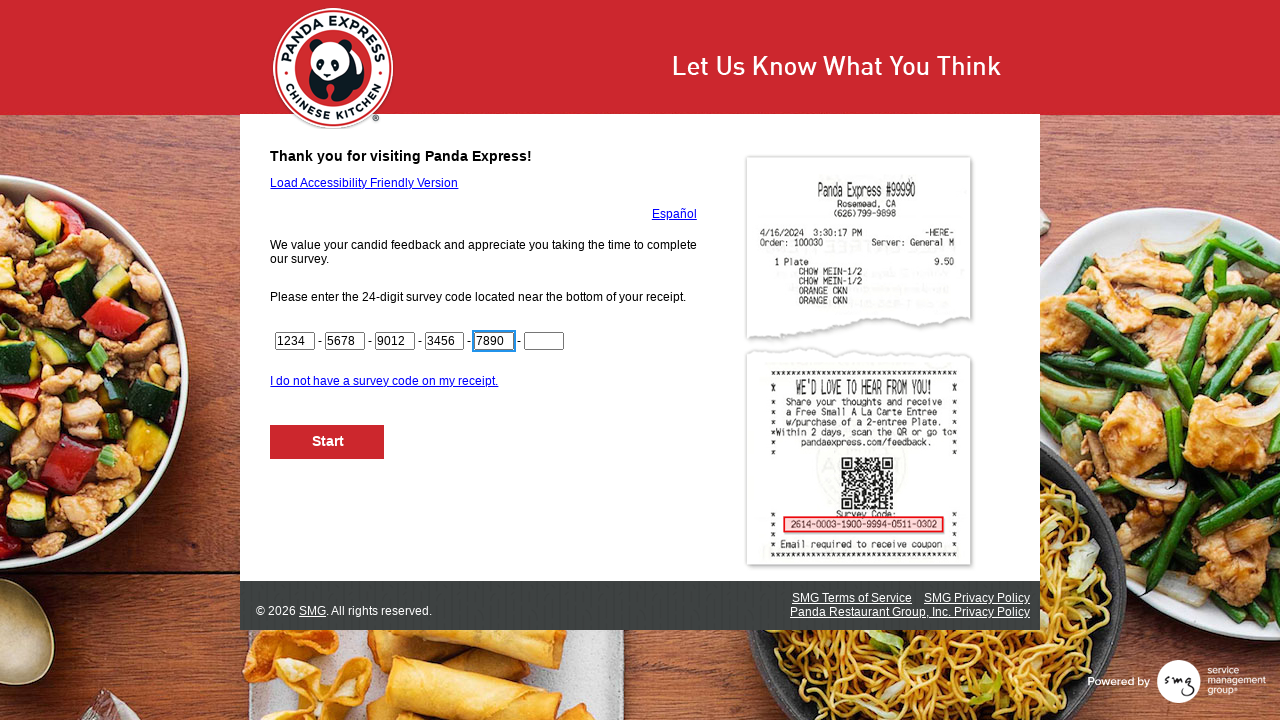

Filled last 2 digits of survey code with '12' on input[name='CN6']
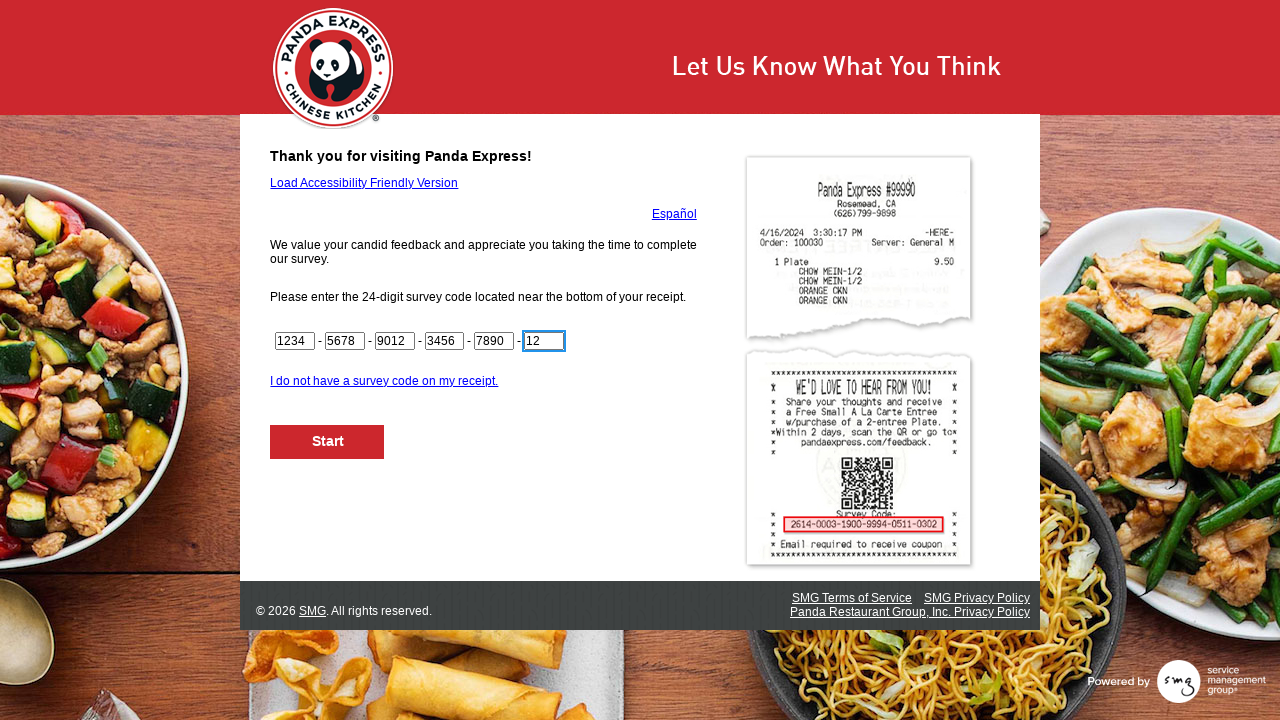

Clicked Next button to proceed with survey at (328, 442) on #NextButton
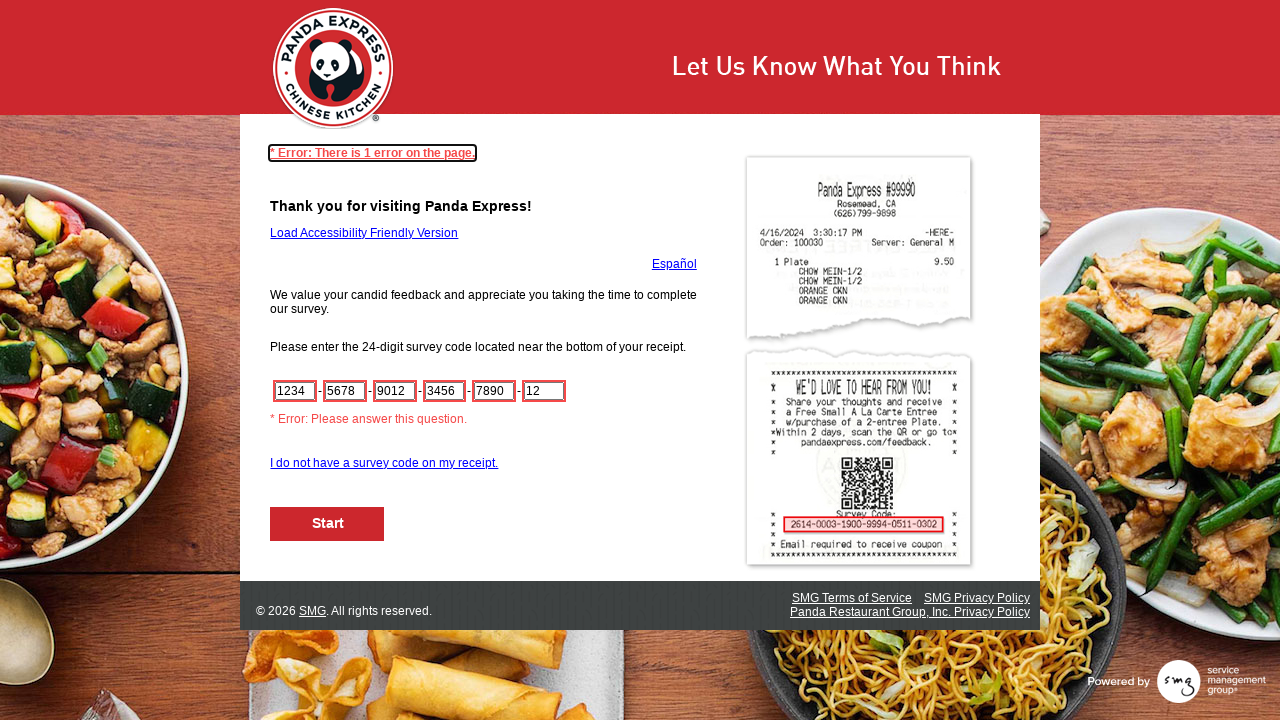

Waited for page to load
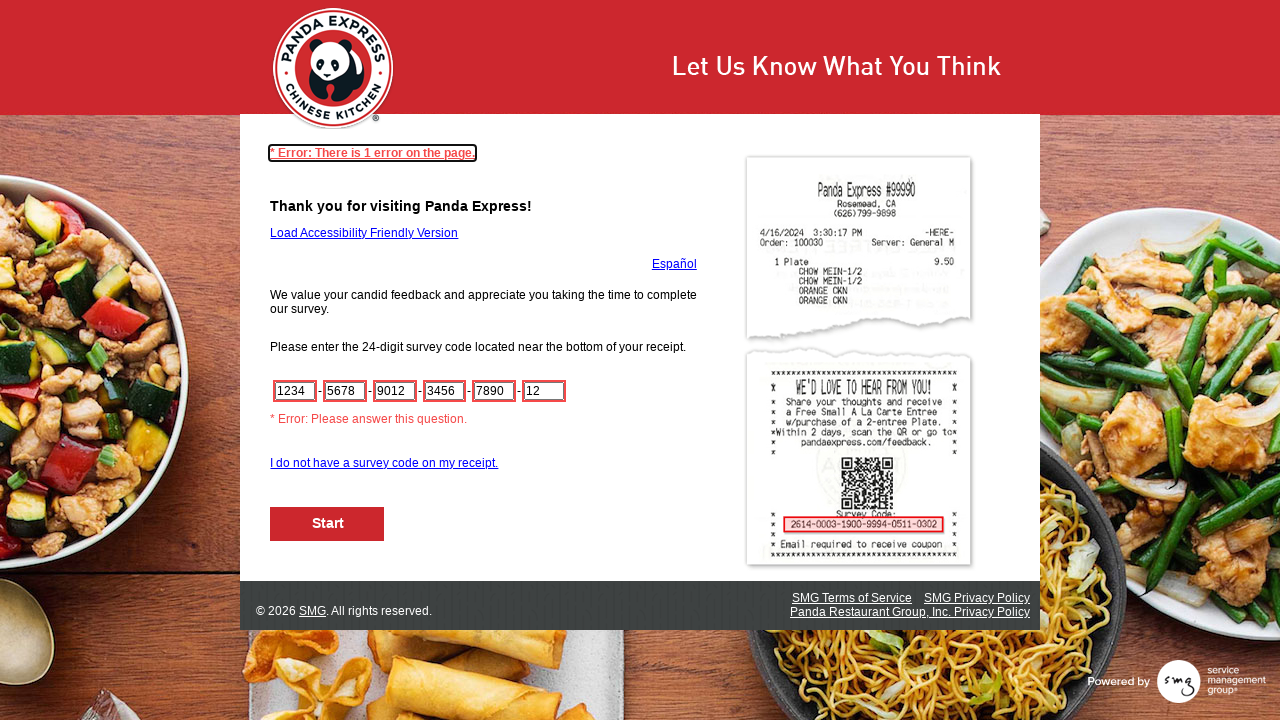

Clicked Next button to proceed to next survey page at (328, 524) on #NextButton
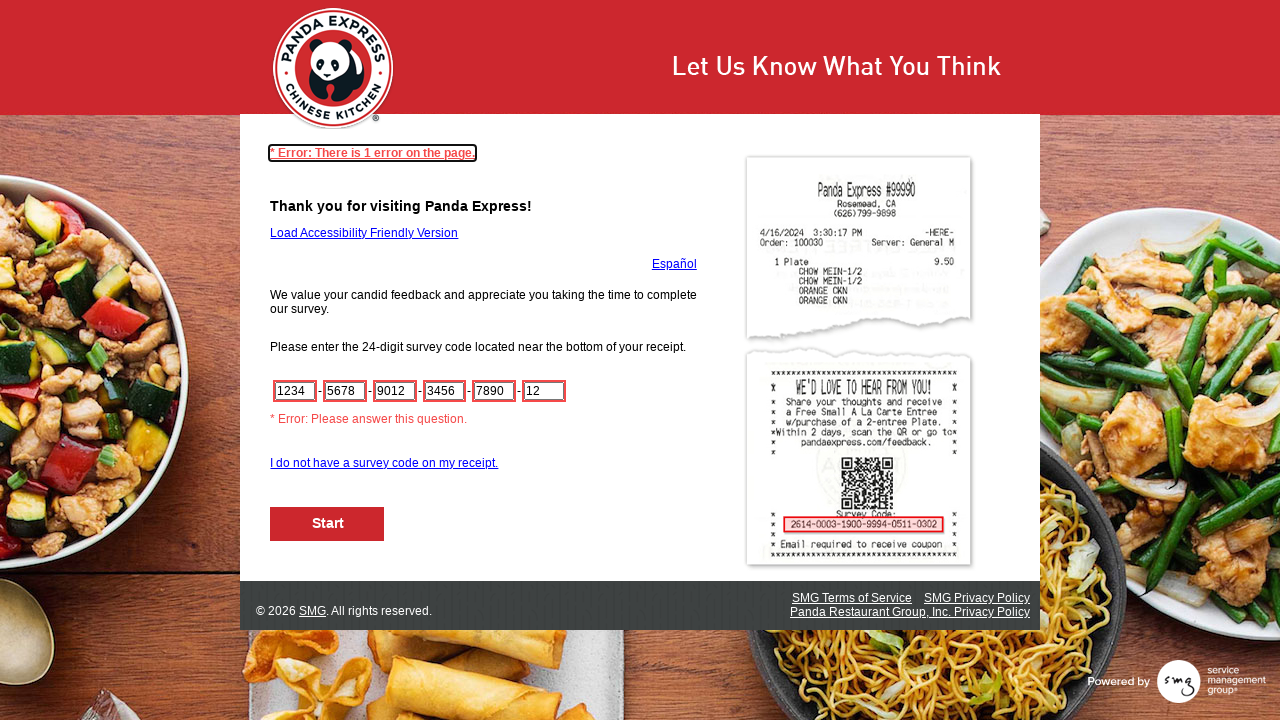

Waited for next survey page to load
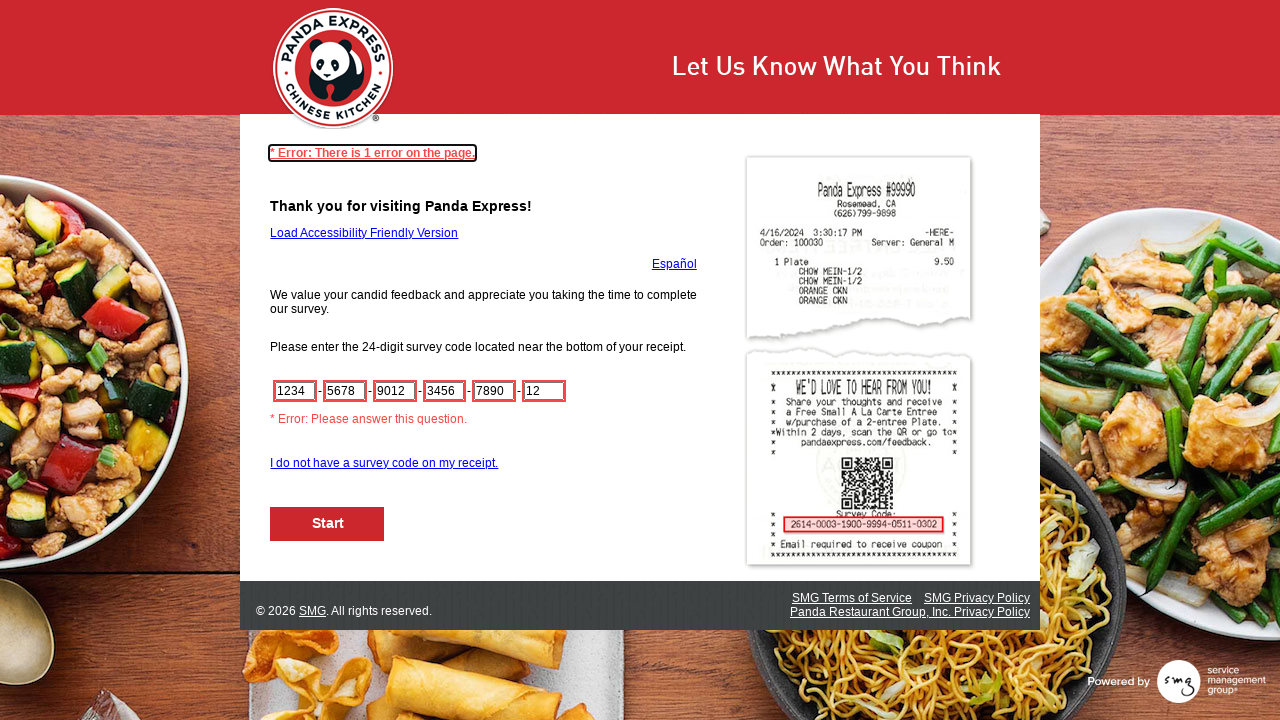

Clicked Next button to proceed to next survey page at (328, 524) on #NextButton
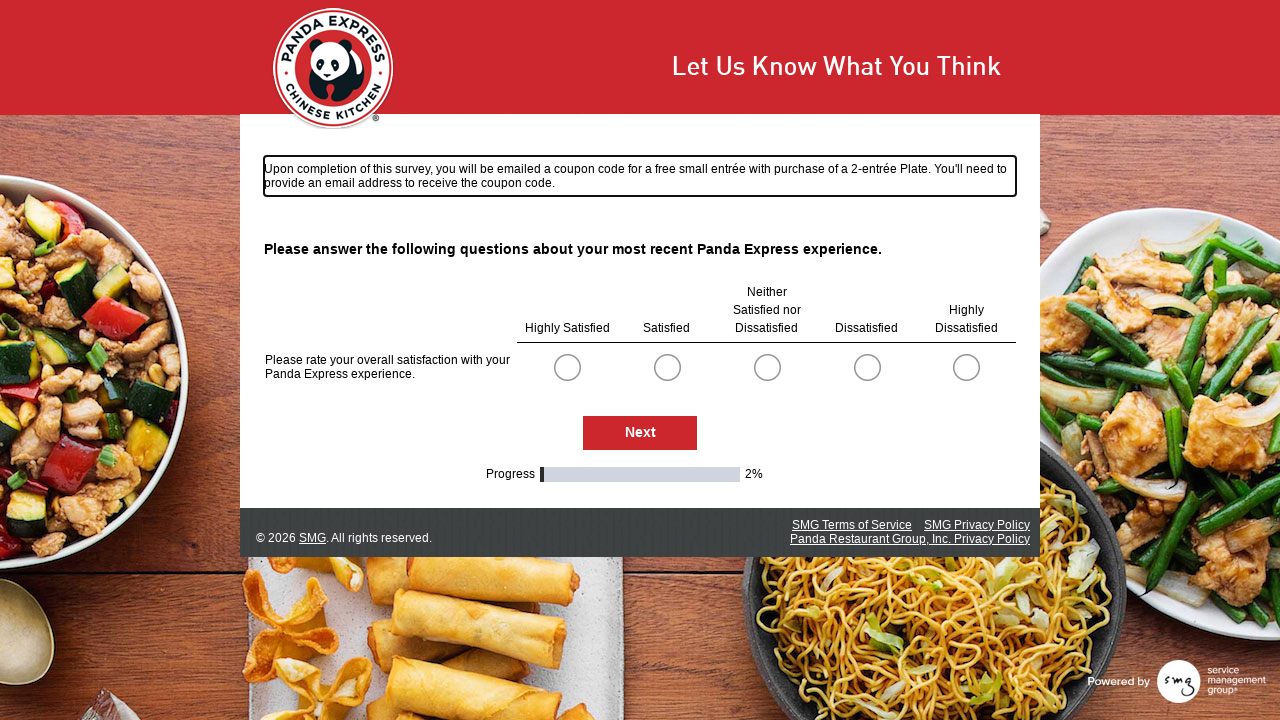

Waited for next survey page to load
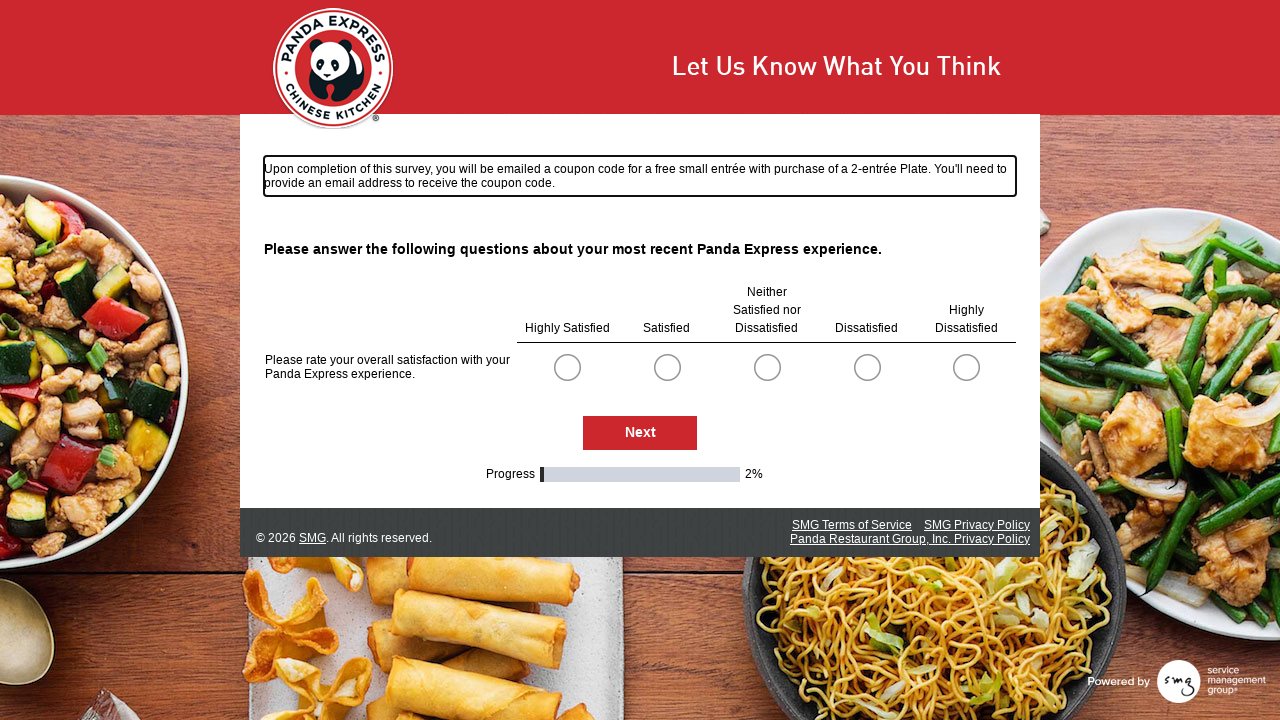

Selected first radio button option in survey question group 1
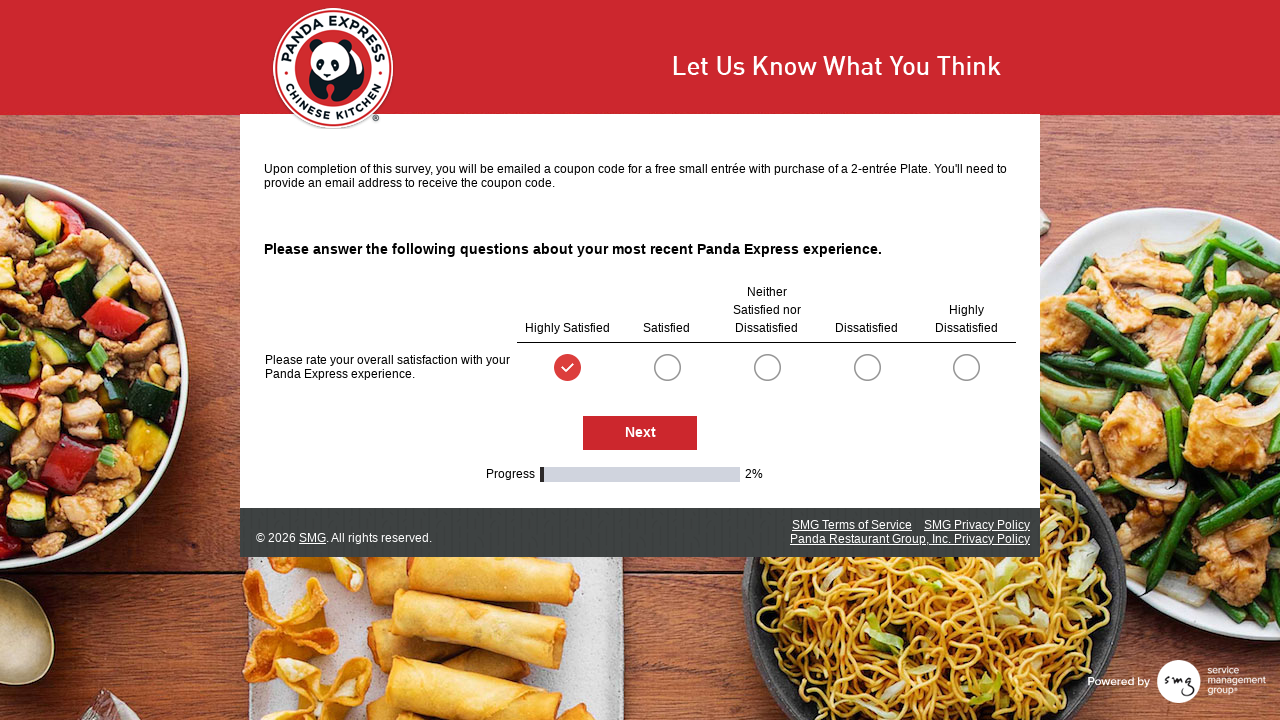

Clicked Next button to proceed to next survey page at (640, 433) on #NextButton
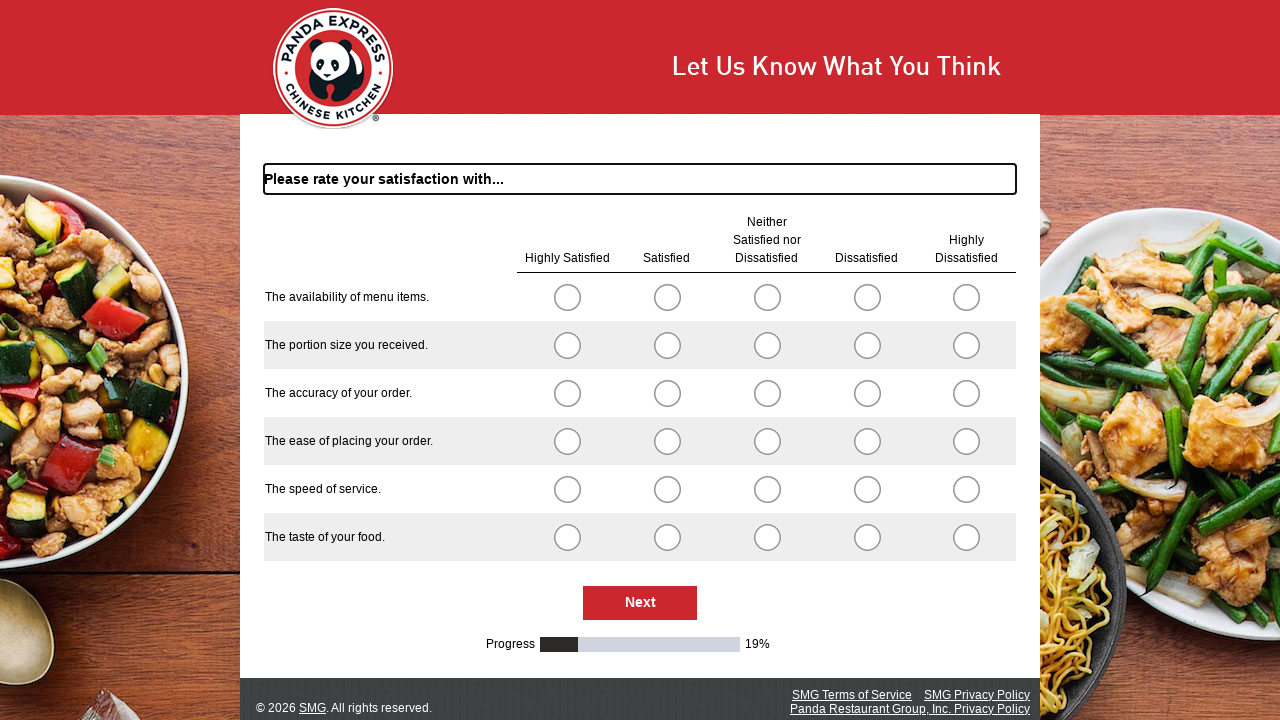

Waited for next survey page to load
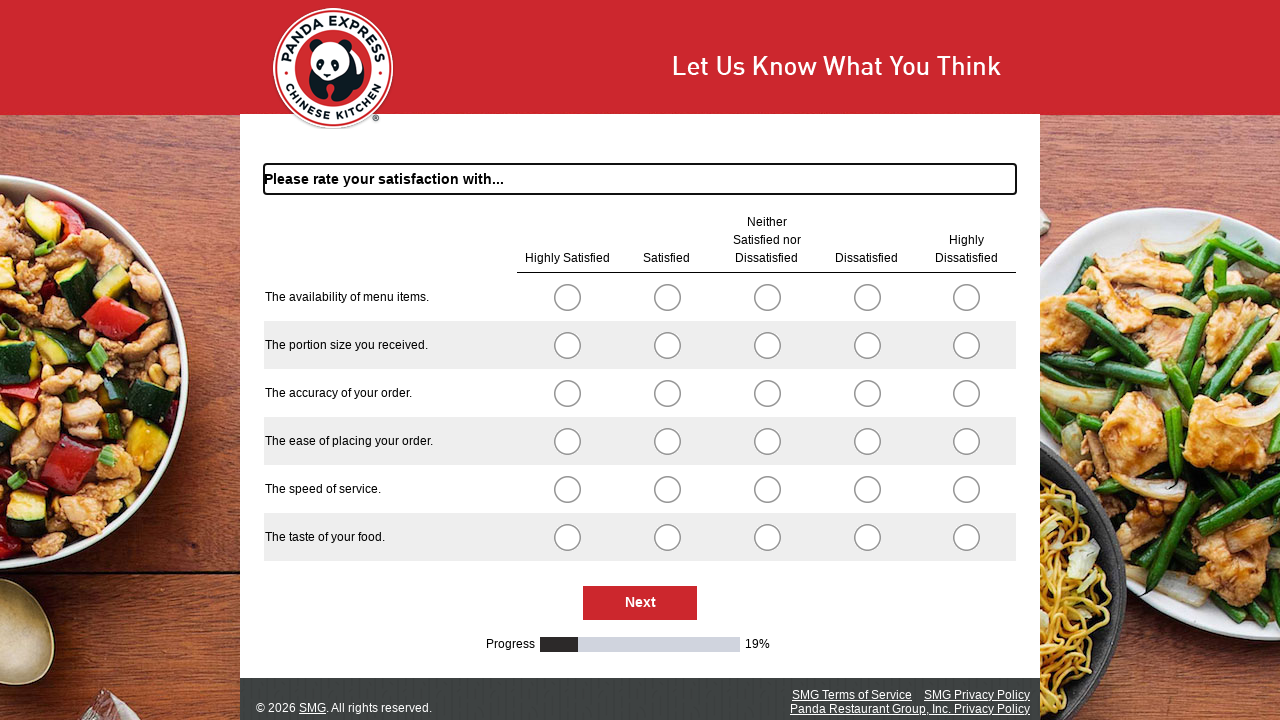

Selected first radio button option in survey question group 1
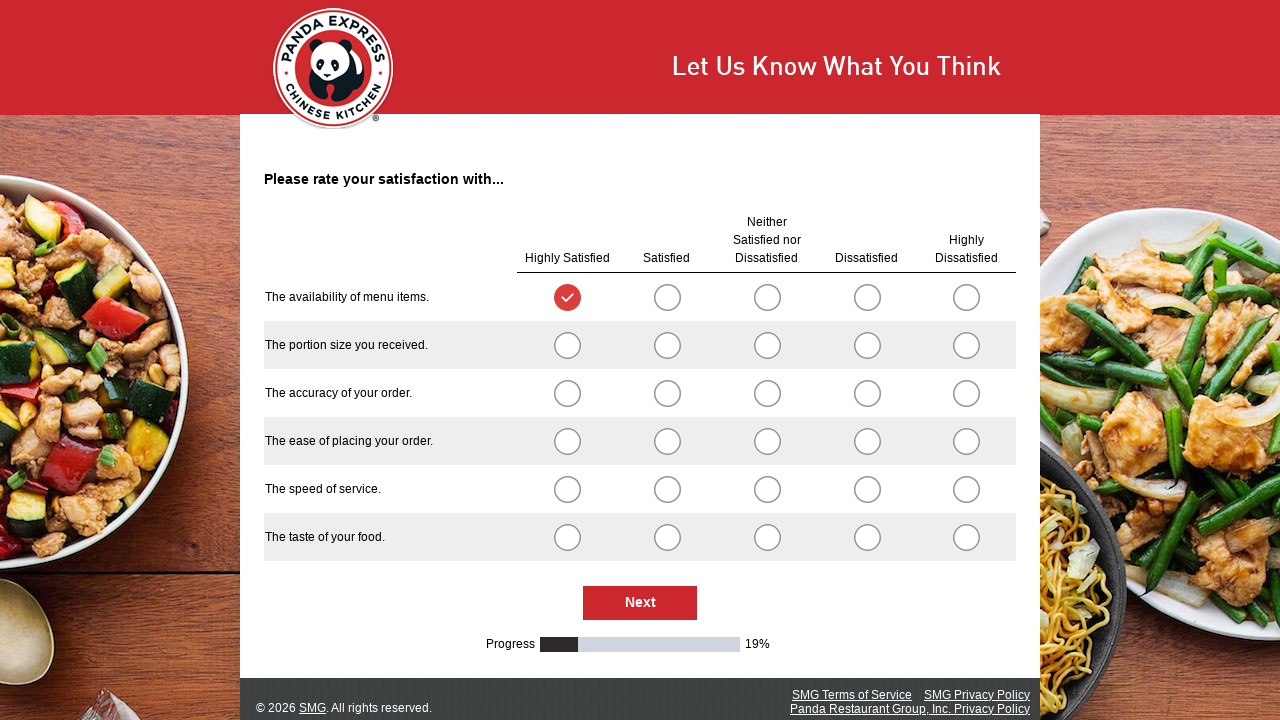

Selected first radio button option in survey question group 2
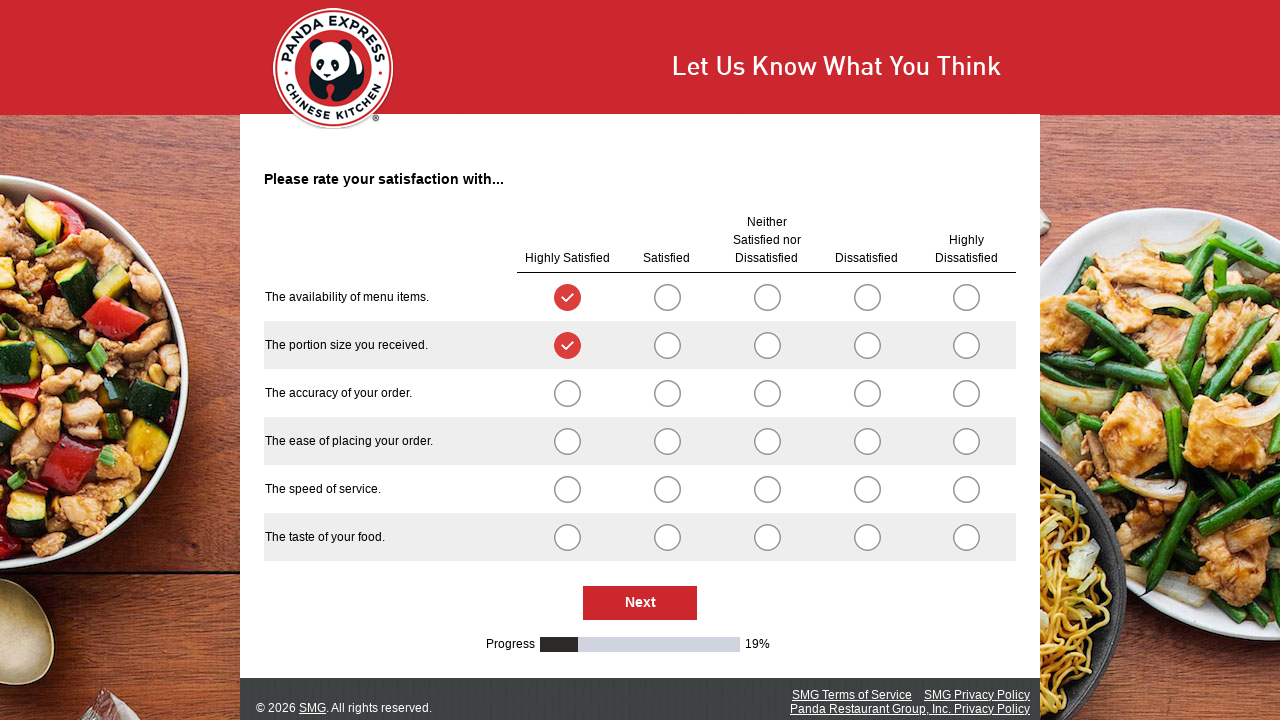

Selected first radio button option in survey question group 3
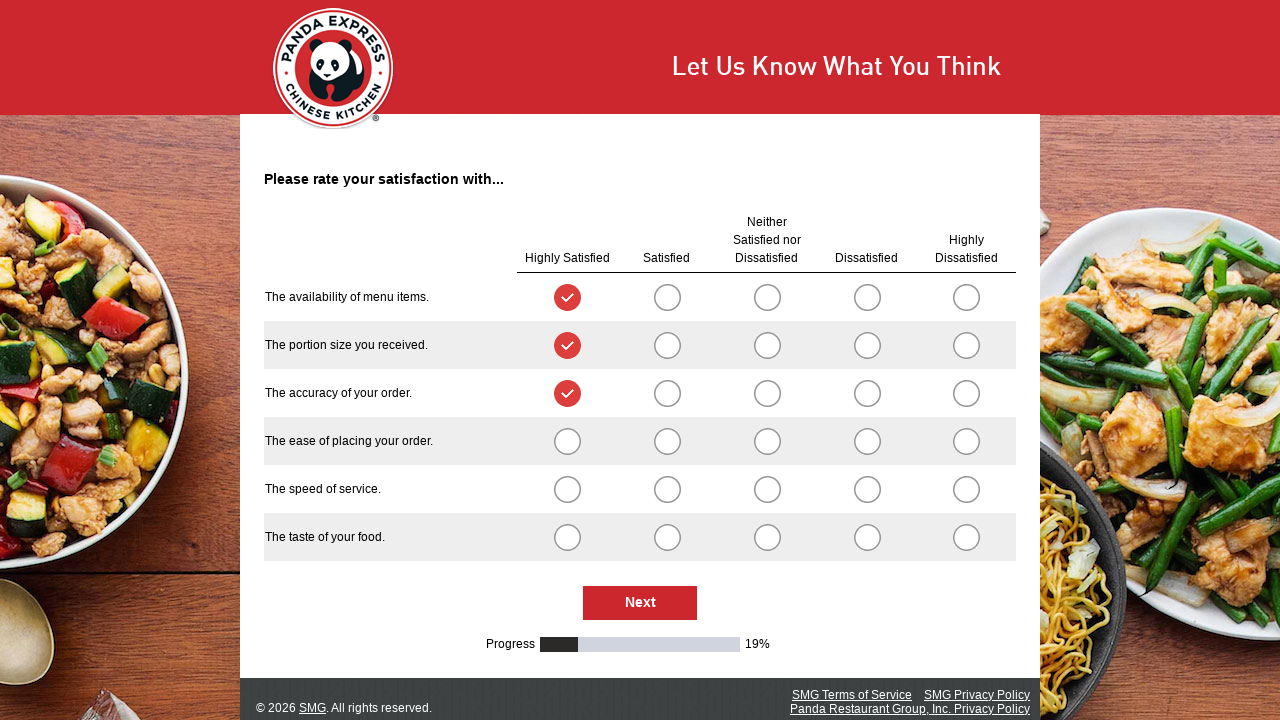

Selected first radio button option in survey question group 4
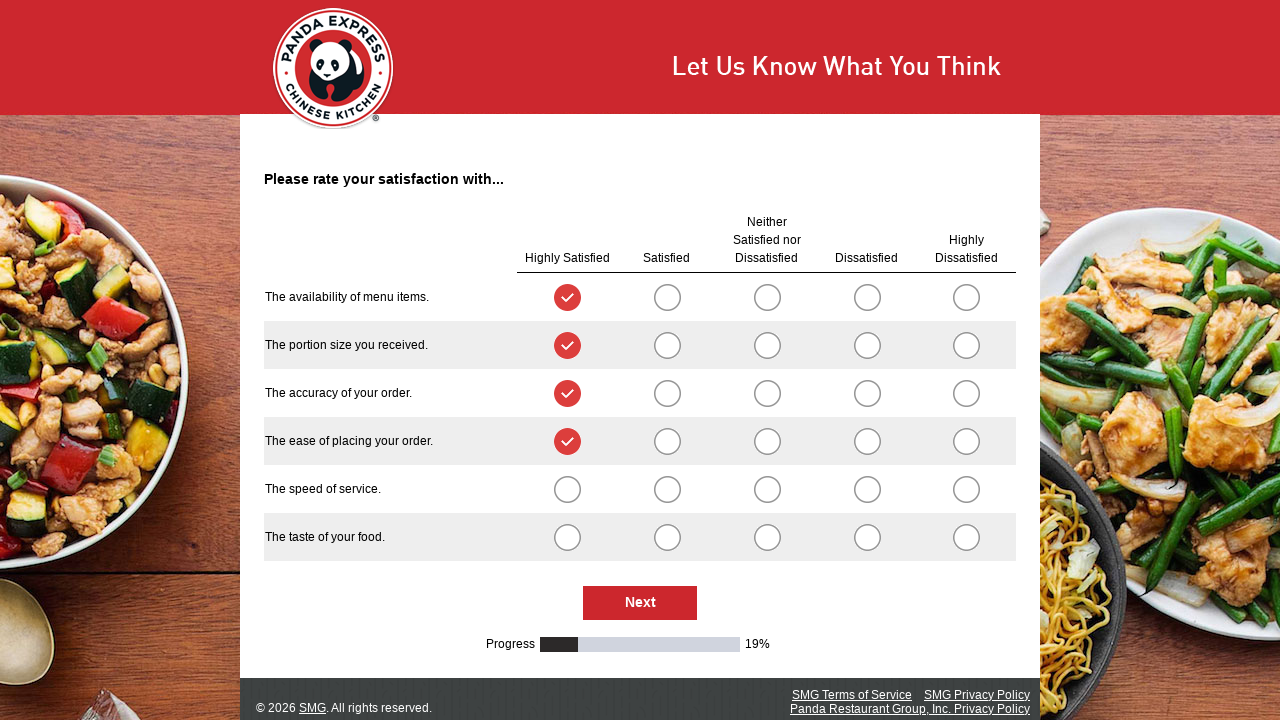

Selected first radio button option in survey question group 5
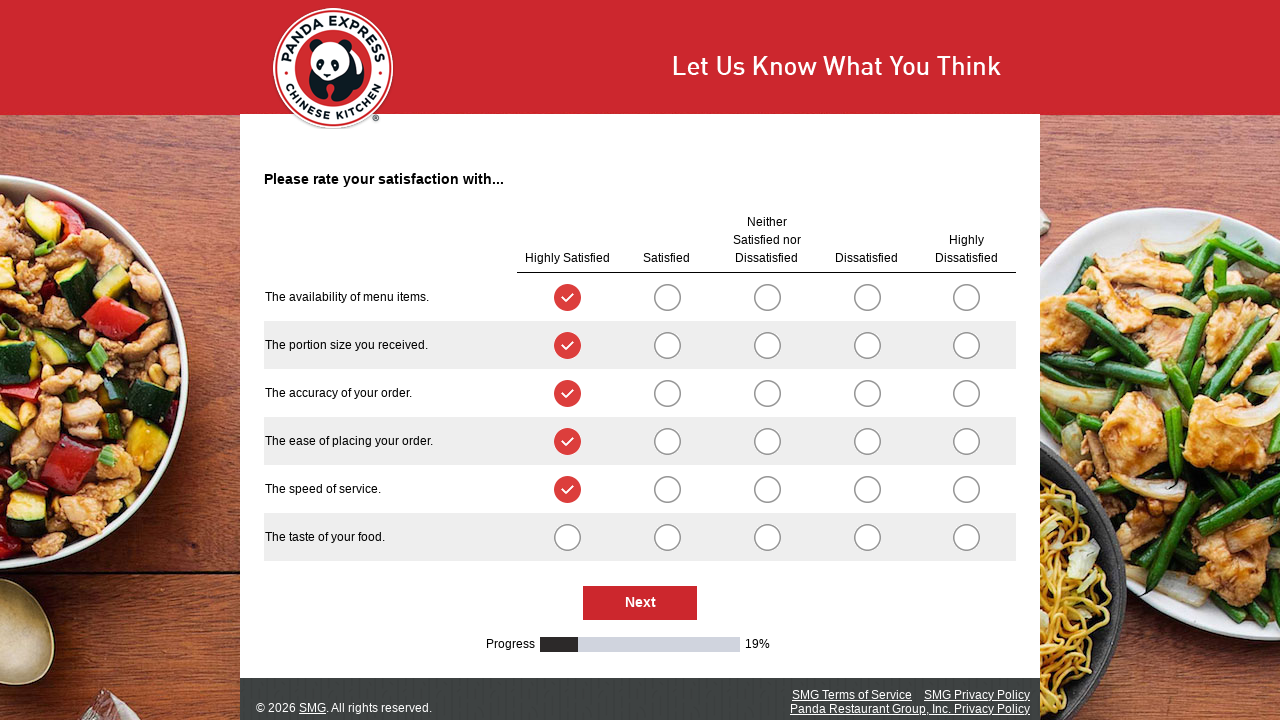

Selected first radio button option in survey question group 6
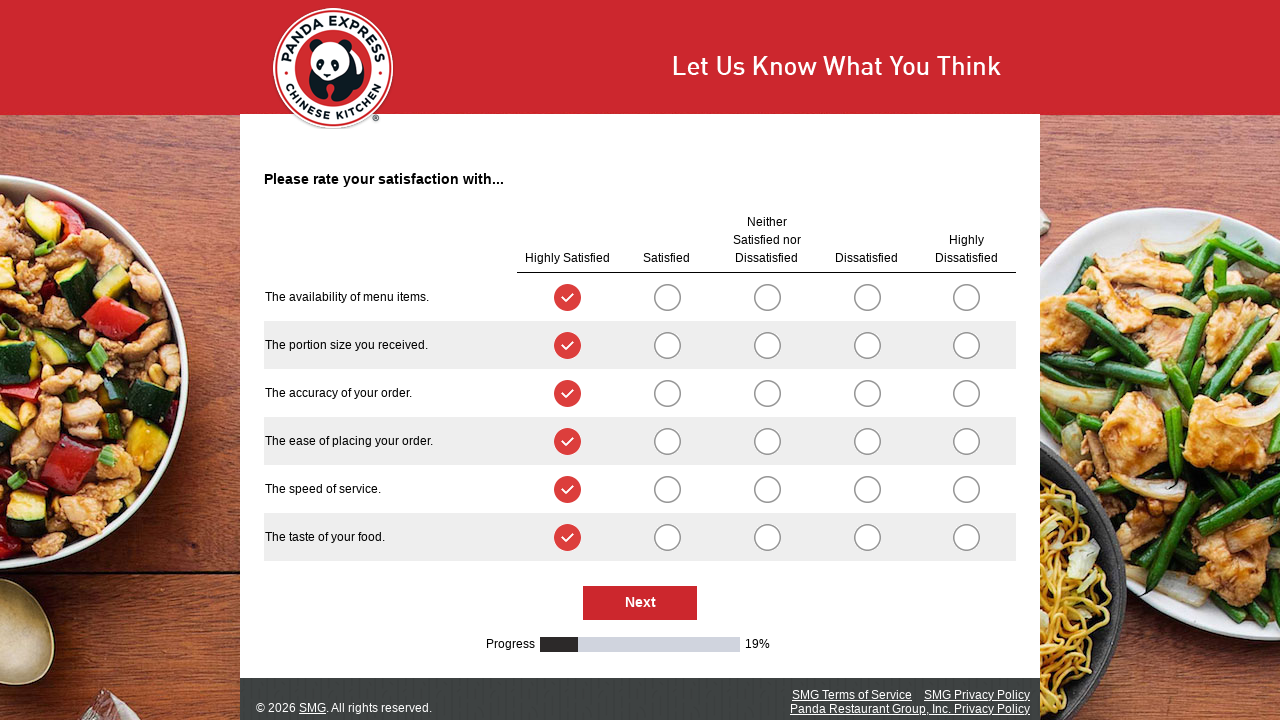

Clicked Next button to proceed to next survey page at (640, 603) on #NextButton
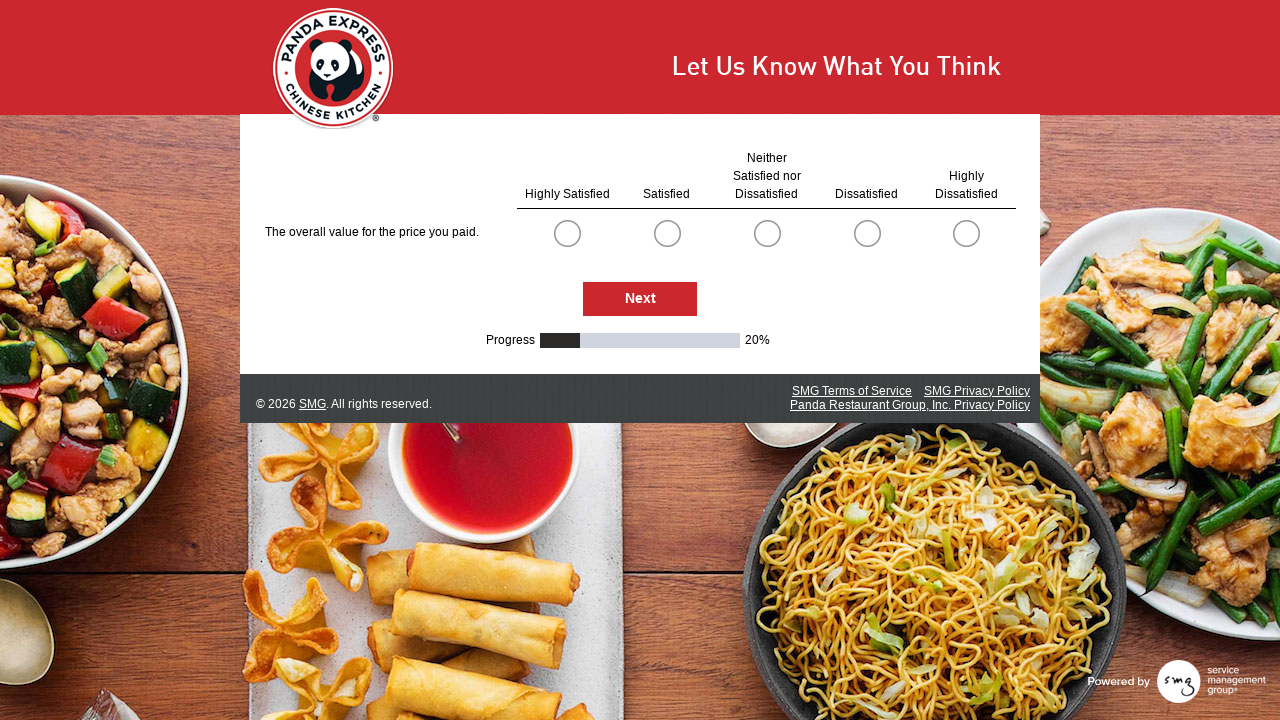

Waited for next survey page to load
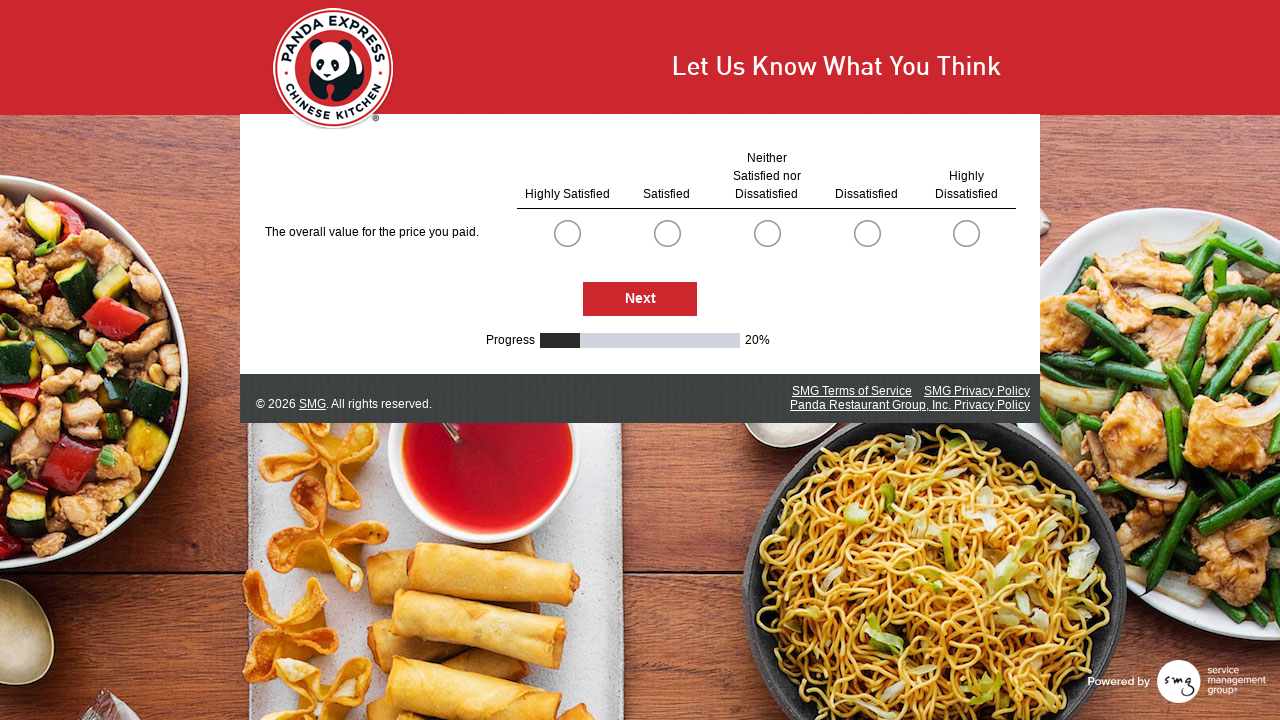

Selected first radio button option in survey question group 1
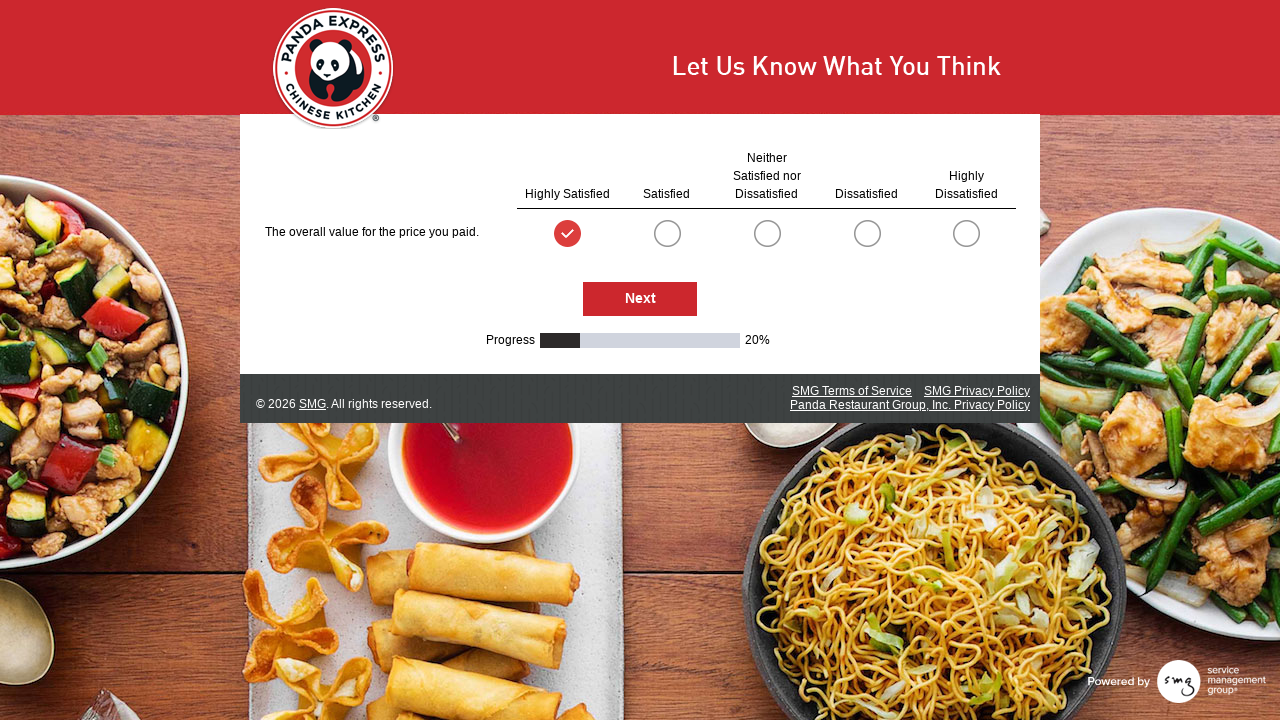

Clicked Next button to proceed to next survey page at (640, 299) on #NextButton
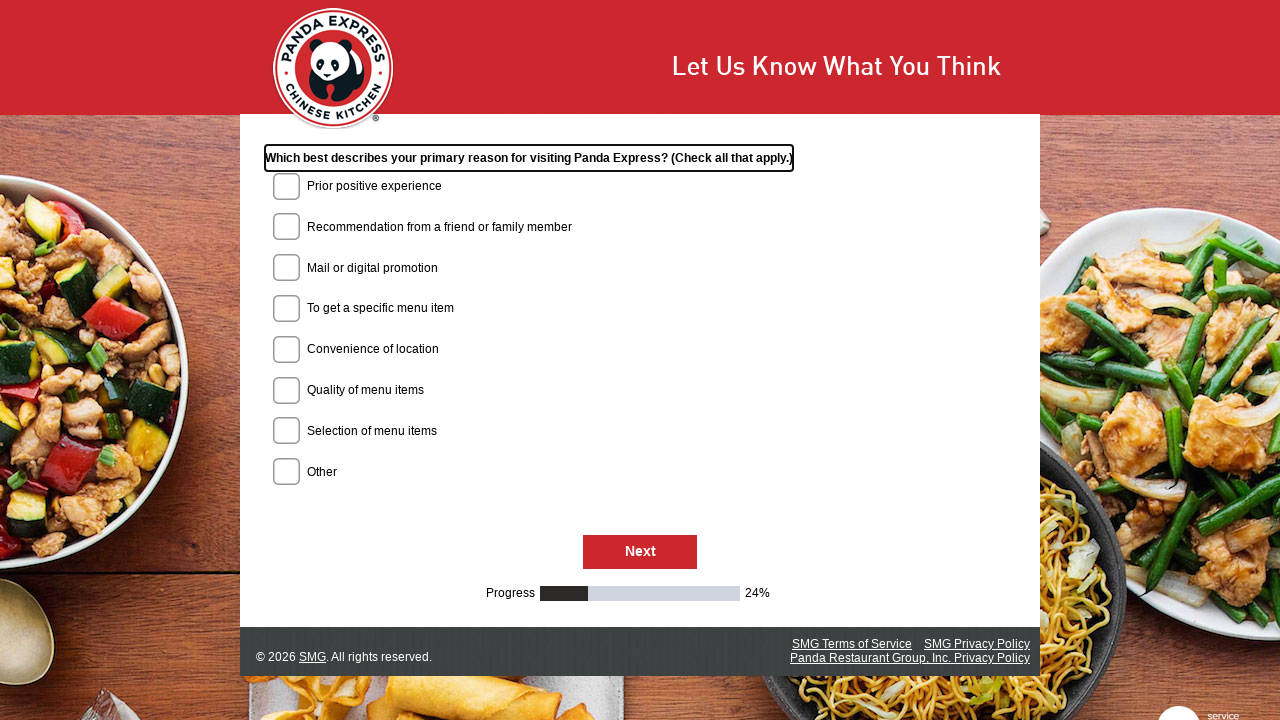

Waited for next survey page to load
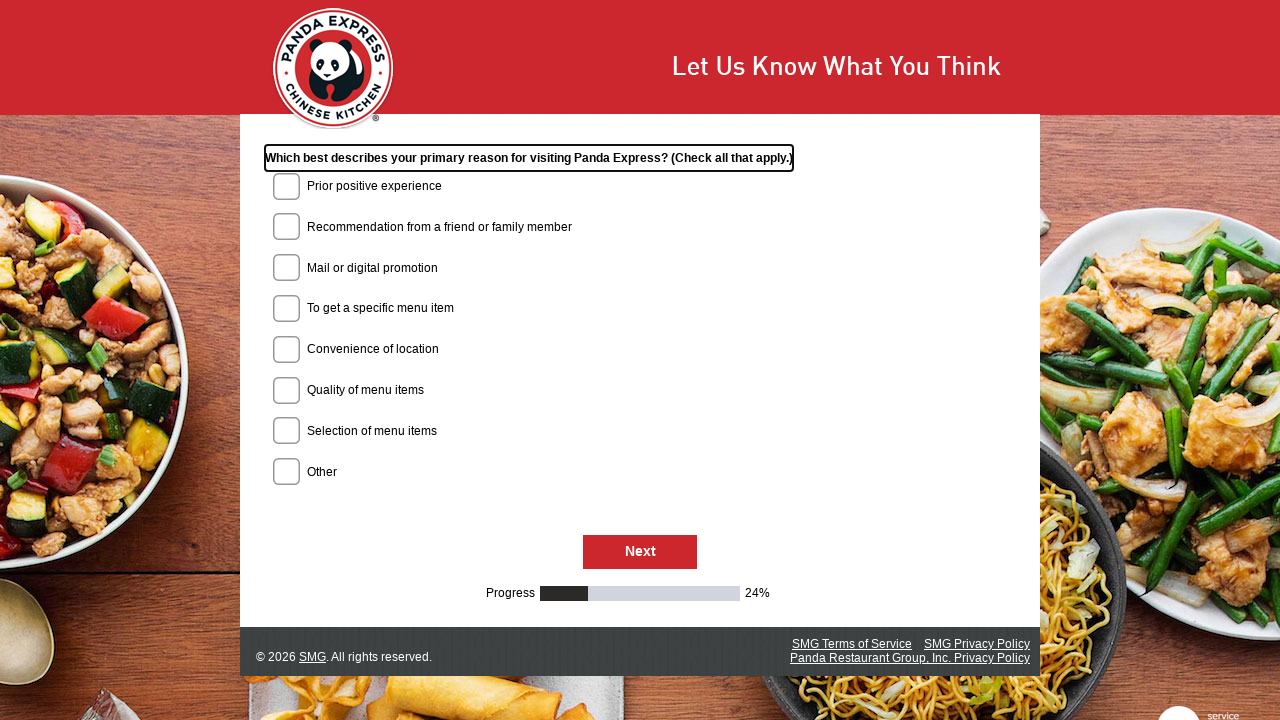

Clicked Next button to proceed to next survey page at (640, 553) on #NextButton
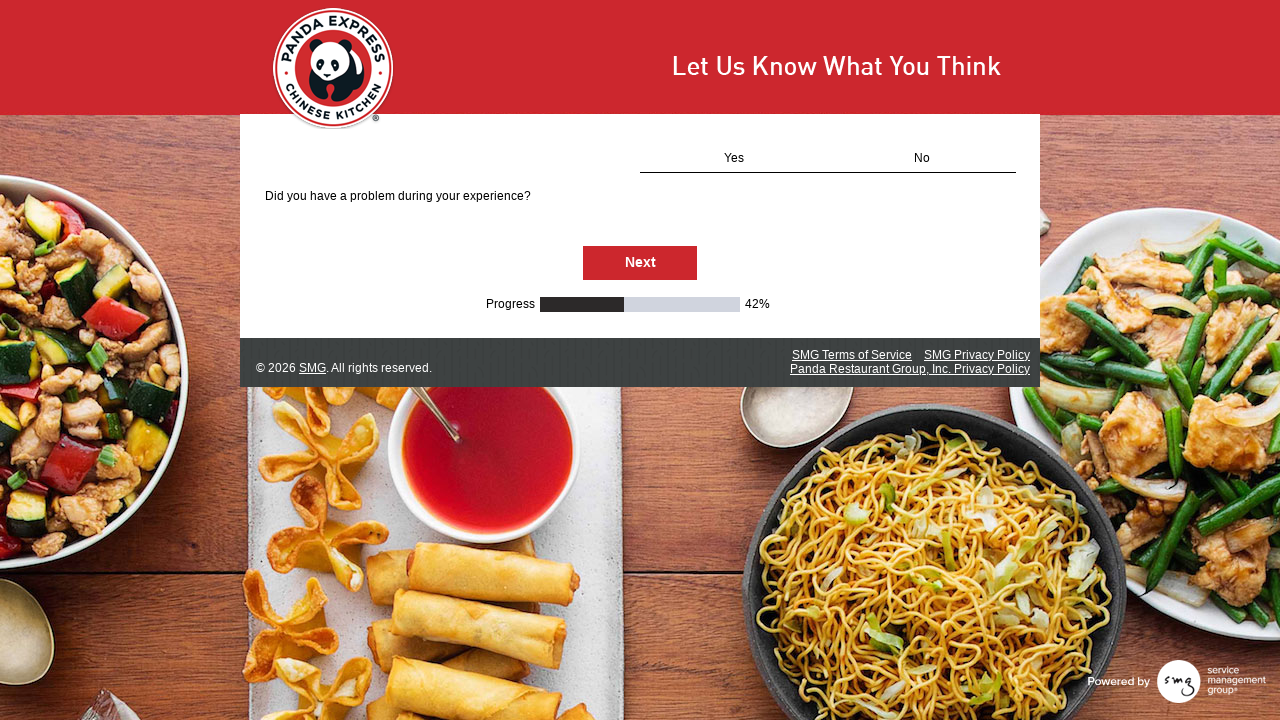

Waited for next survey page to load
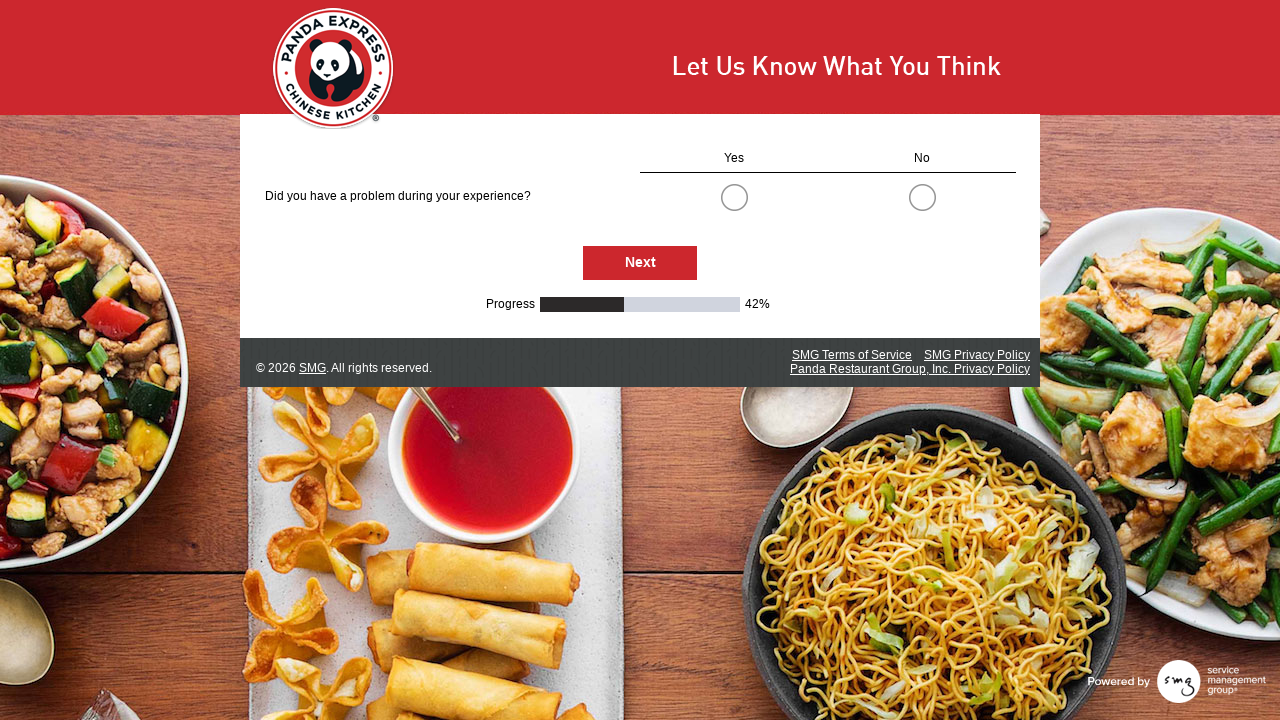

Selected first radio button option in survey question group 1
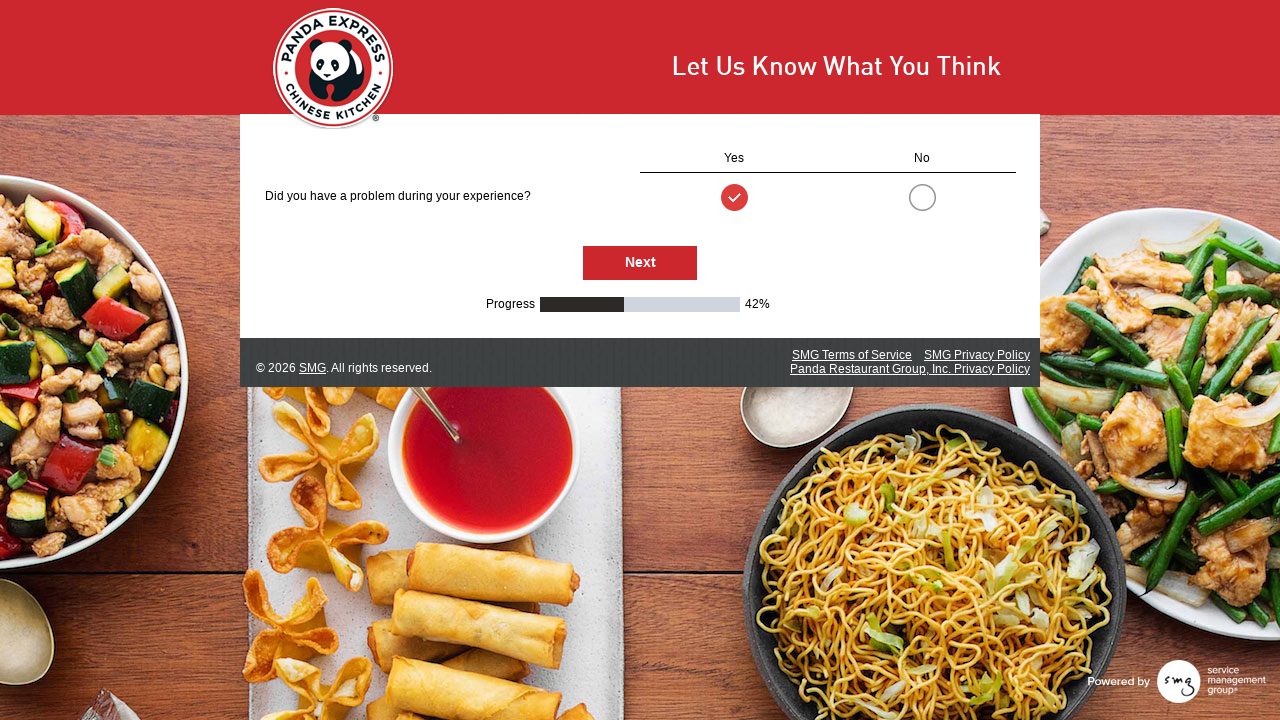

Clicked Next button to proceed to next survey page at (640, 263) on #NextButton
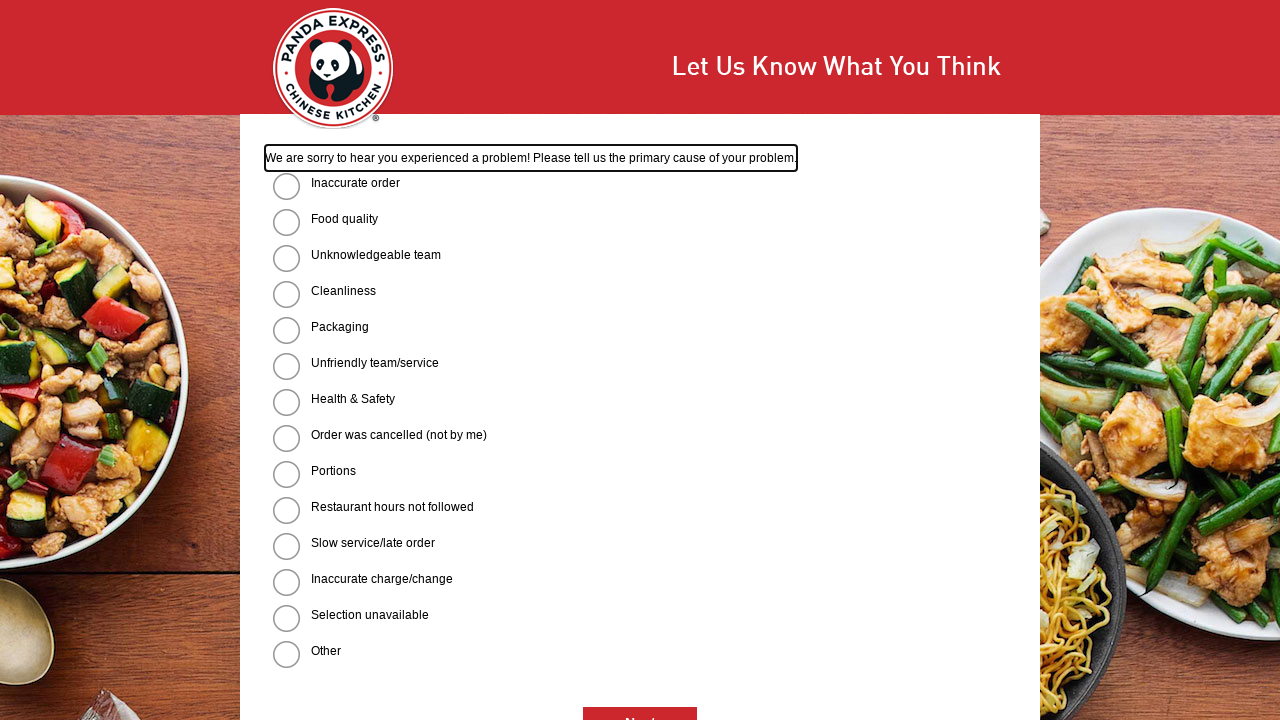

Waited for next survey page to load
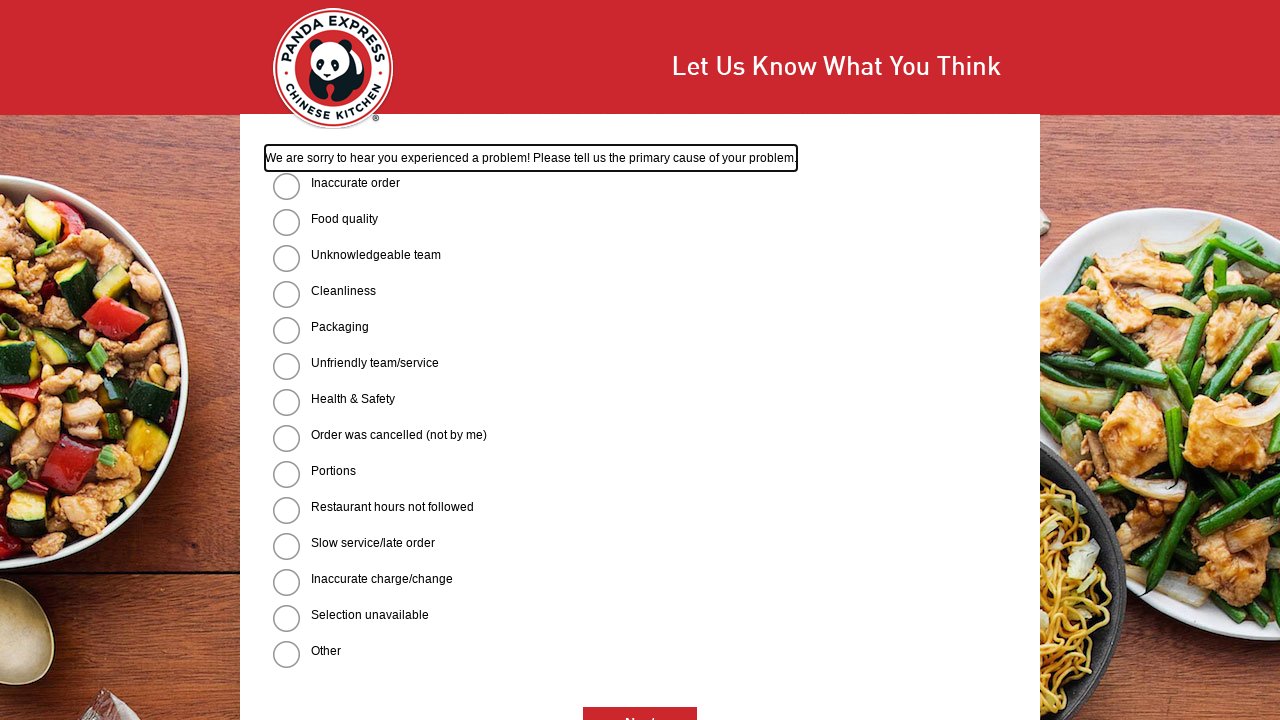

Selected first radio button option in survey question group 1
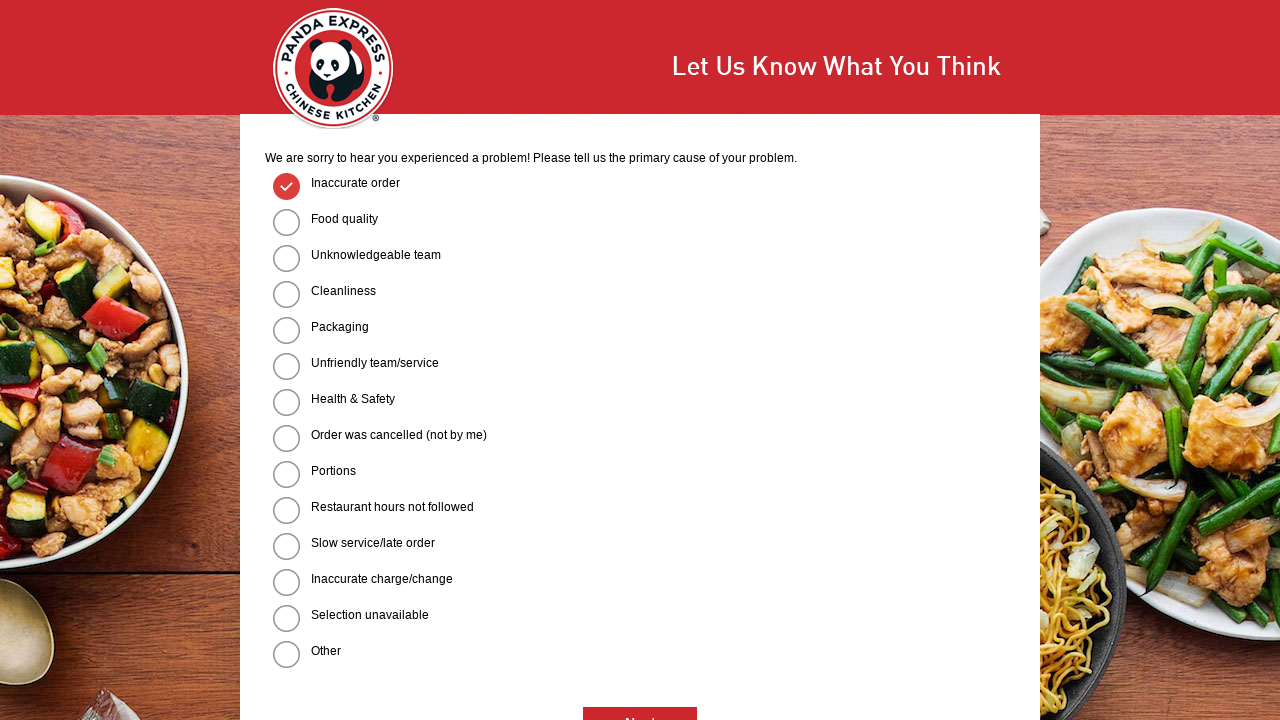

Selected first radio button option in survey question group 2
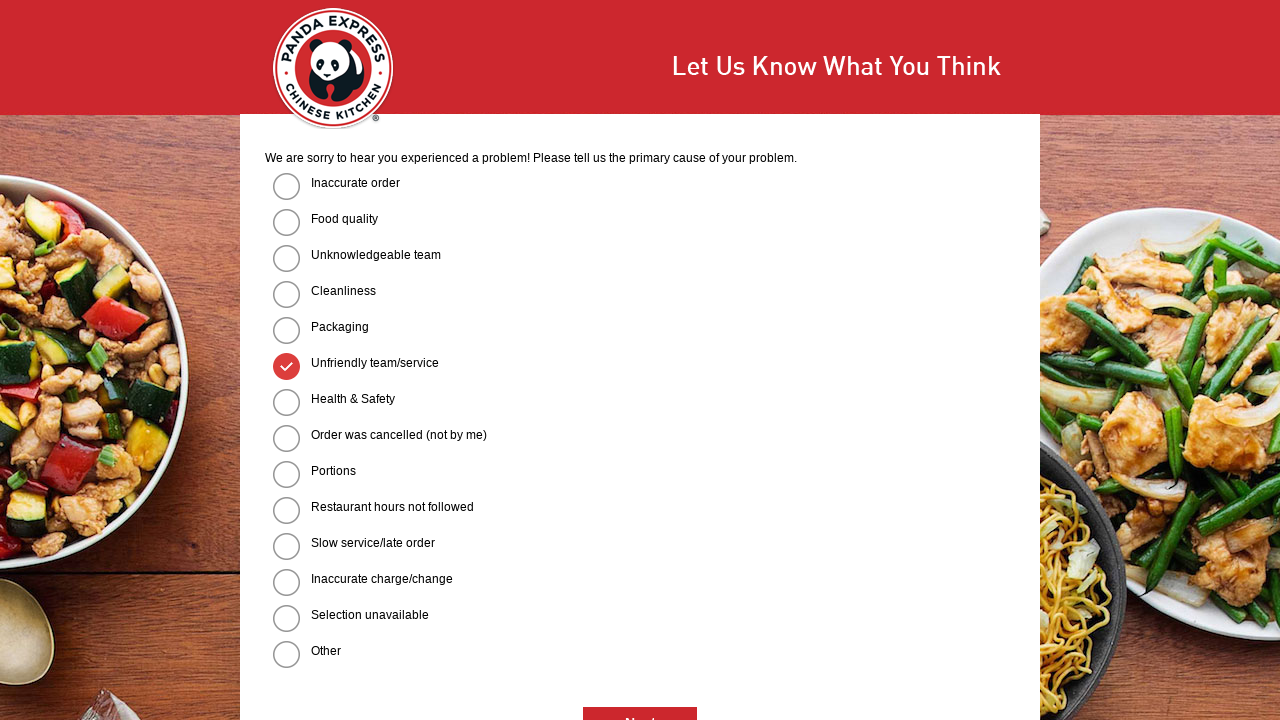

Selected first radio button option in survey question group 3
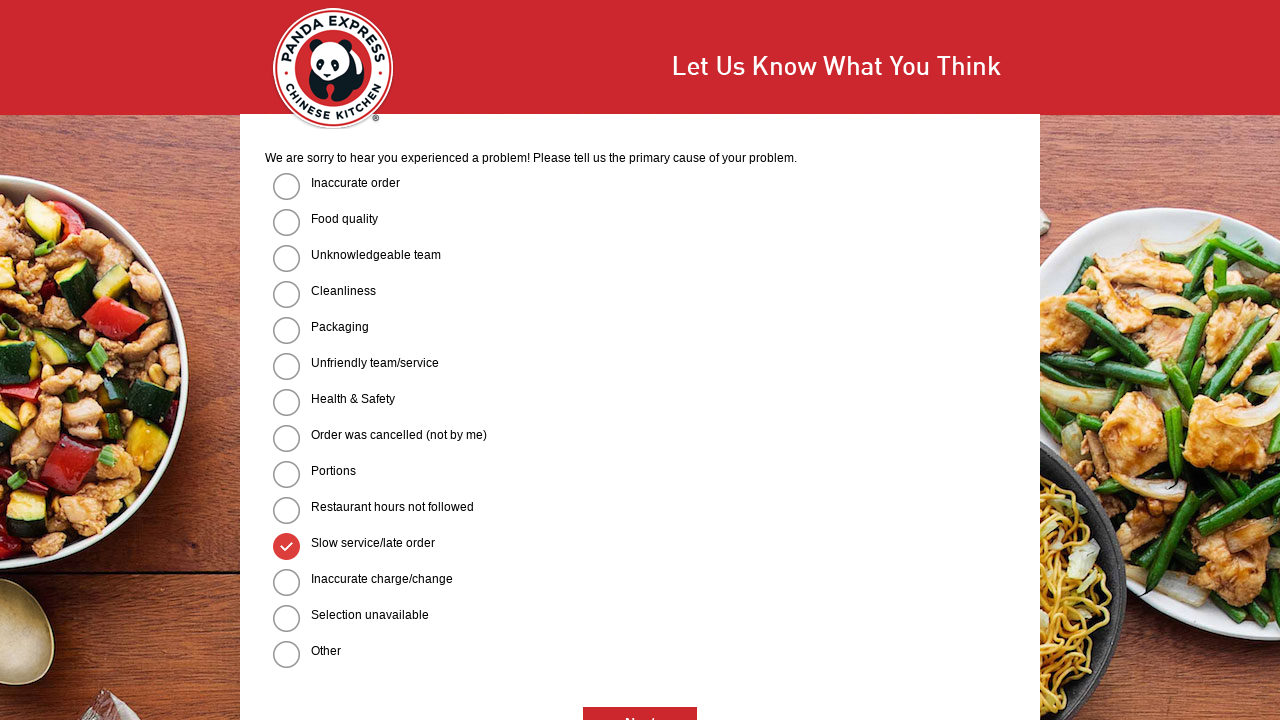

Clicked Next button to proceed to next survey page at (640, 703) on #NextButton
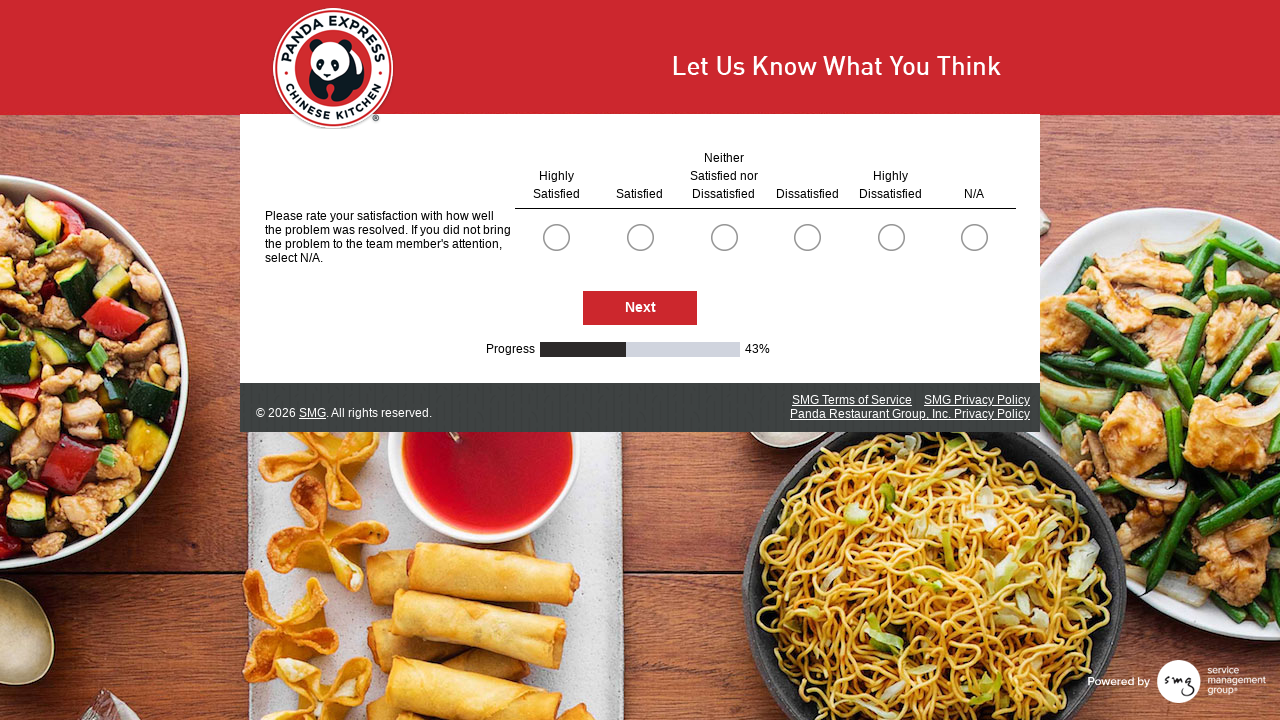

Waited for next survey page to load
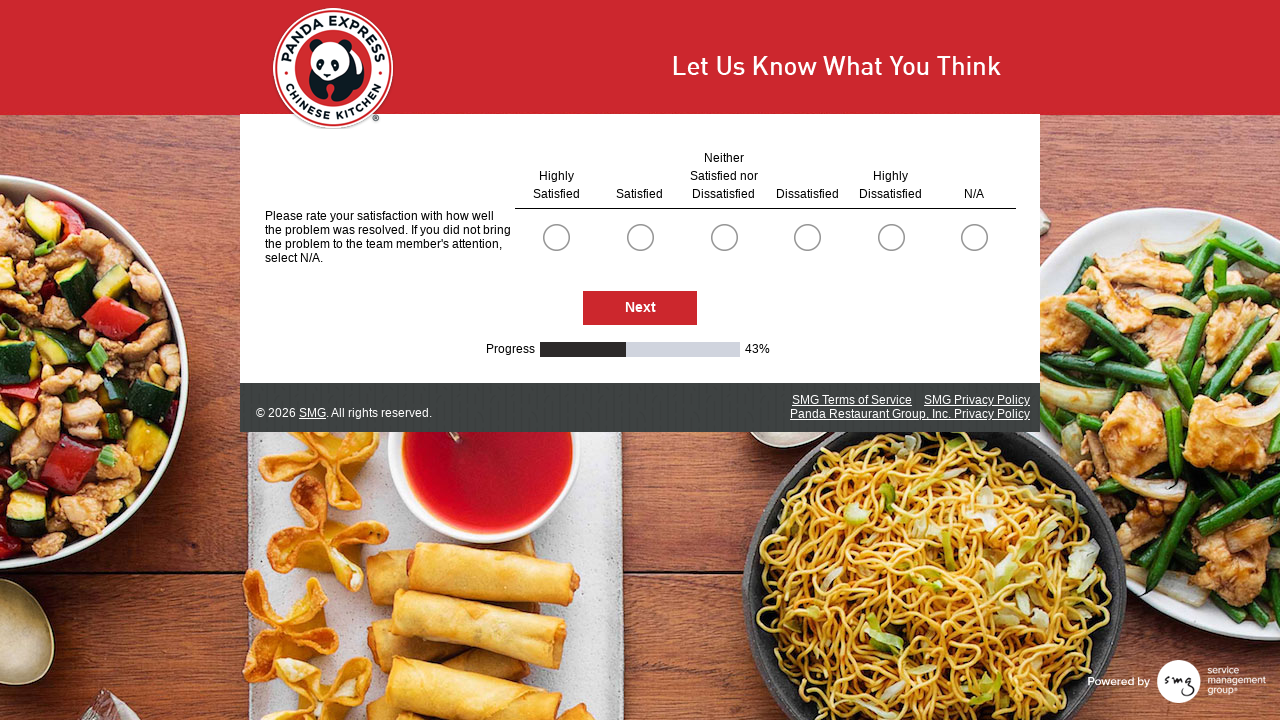

Selected first radio button option in survey question group 1
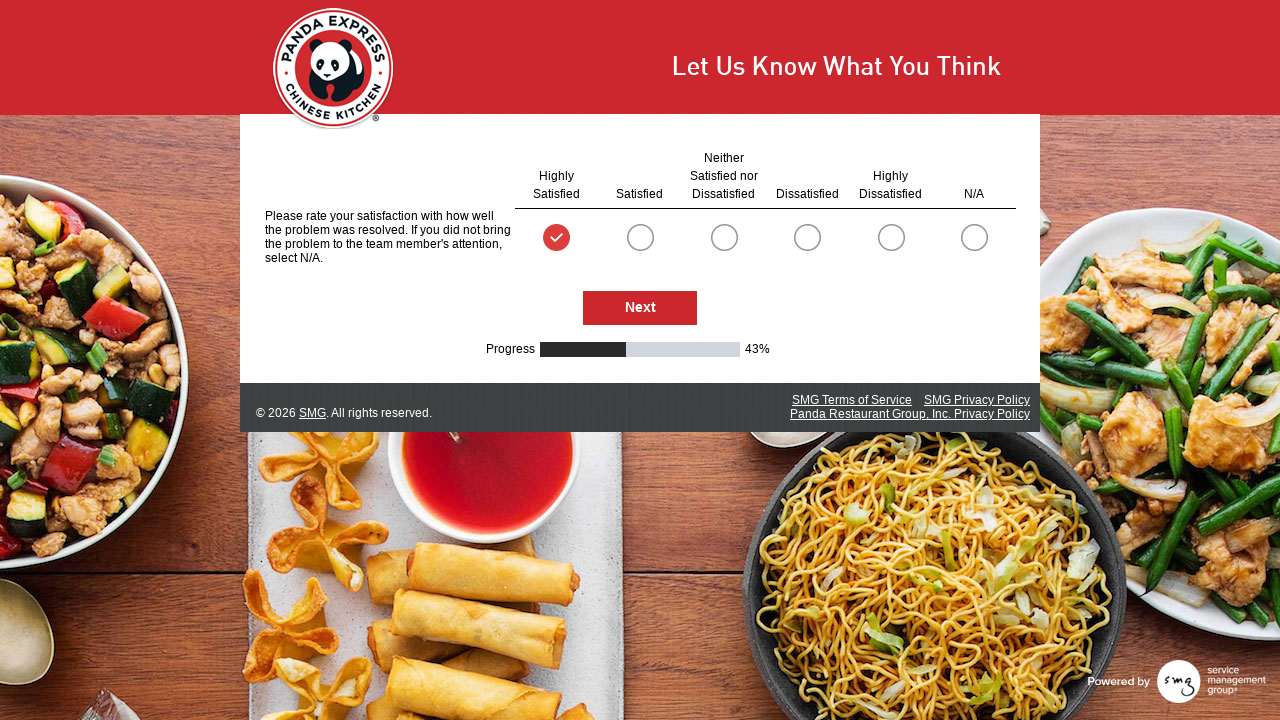

Selected first radio button option in survey question group 2
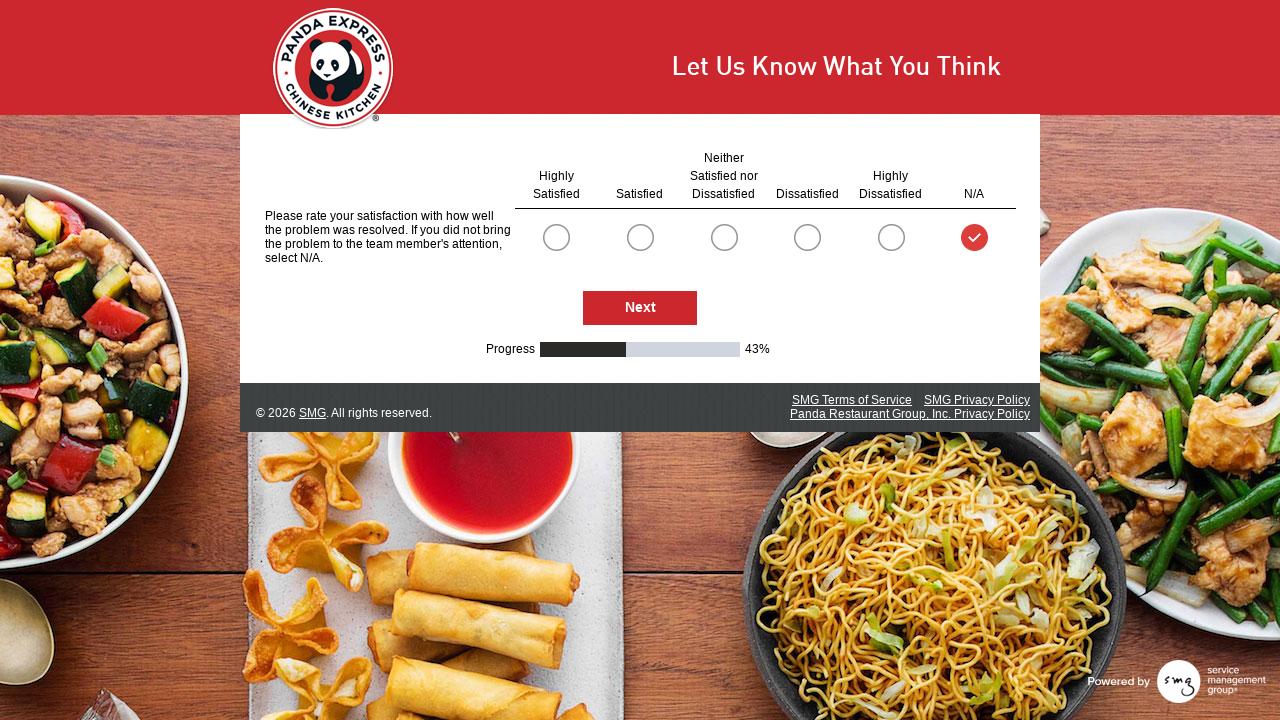

Clicked Next button to proceed to next survey page at (640, 309) on #NextButton
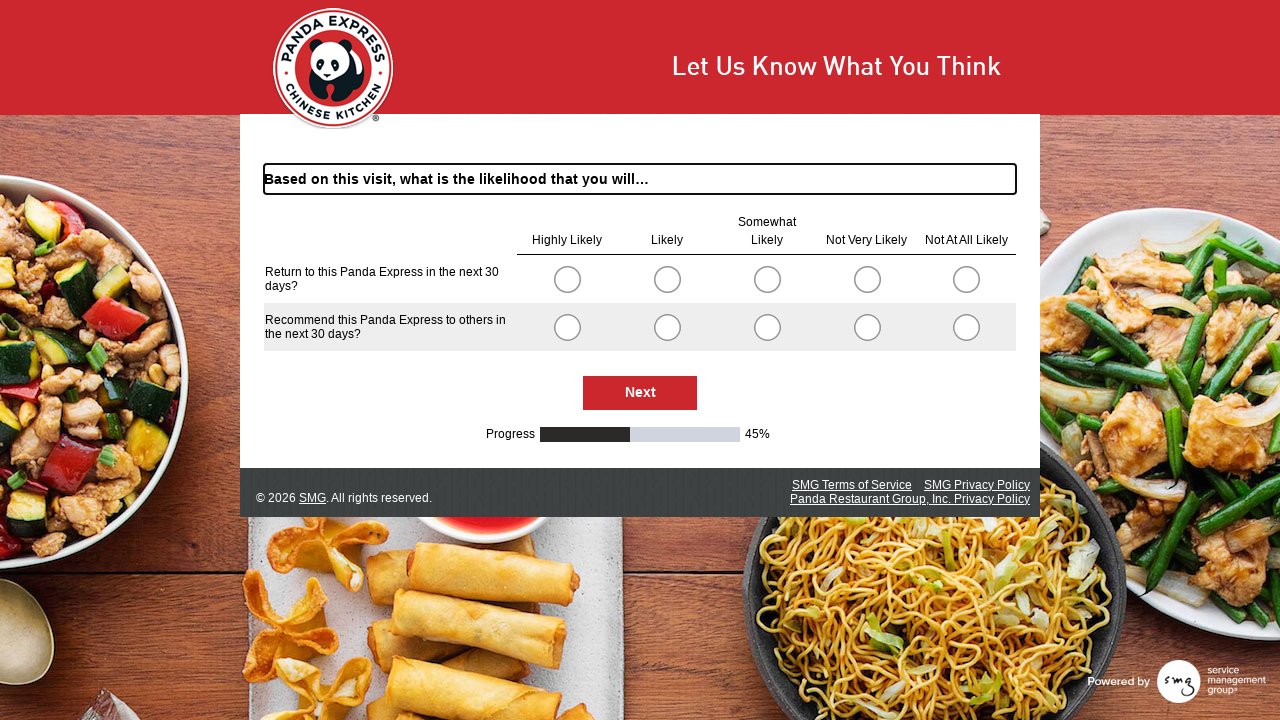

Waited for next survey page to load
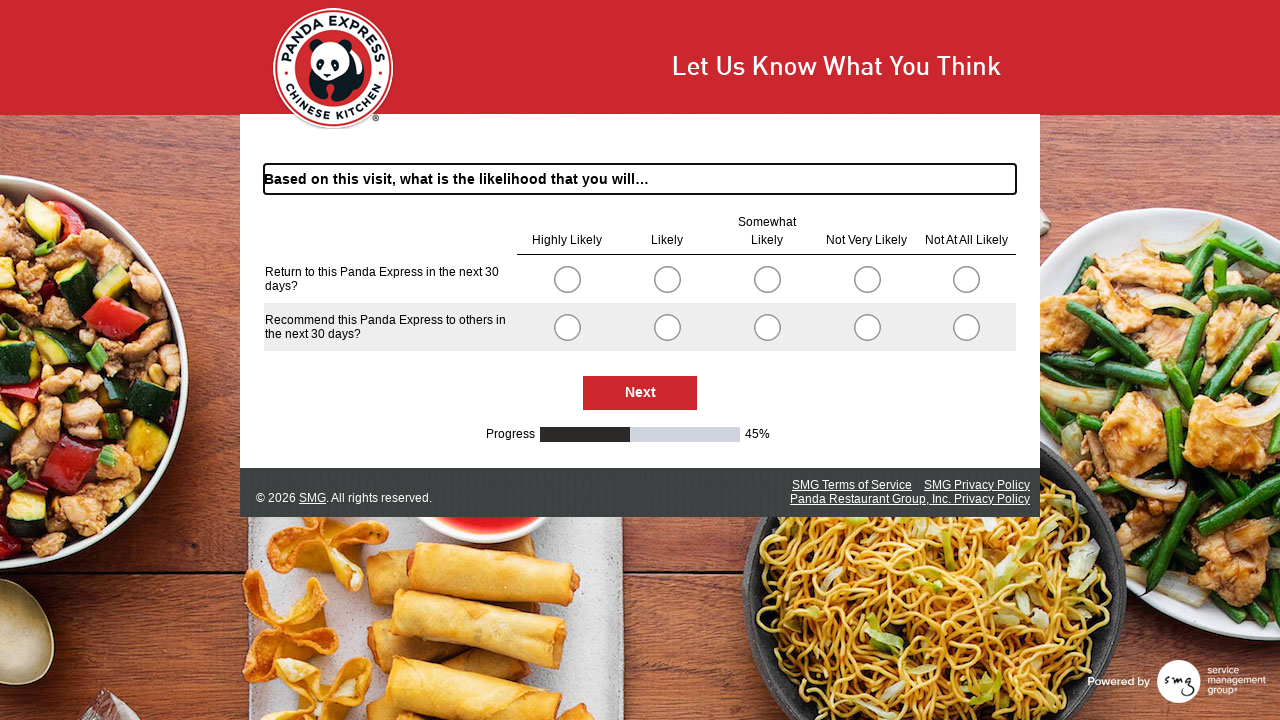

Selected first radio button option in survey question group 1
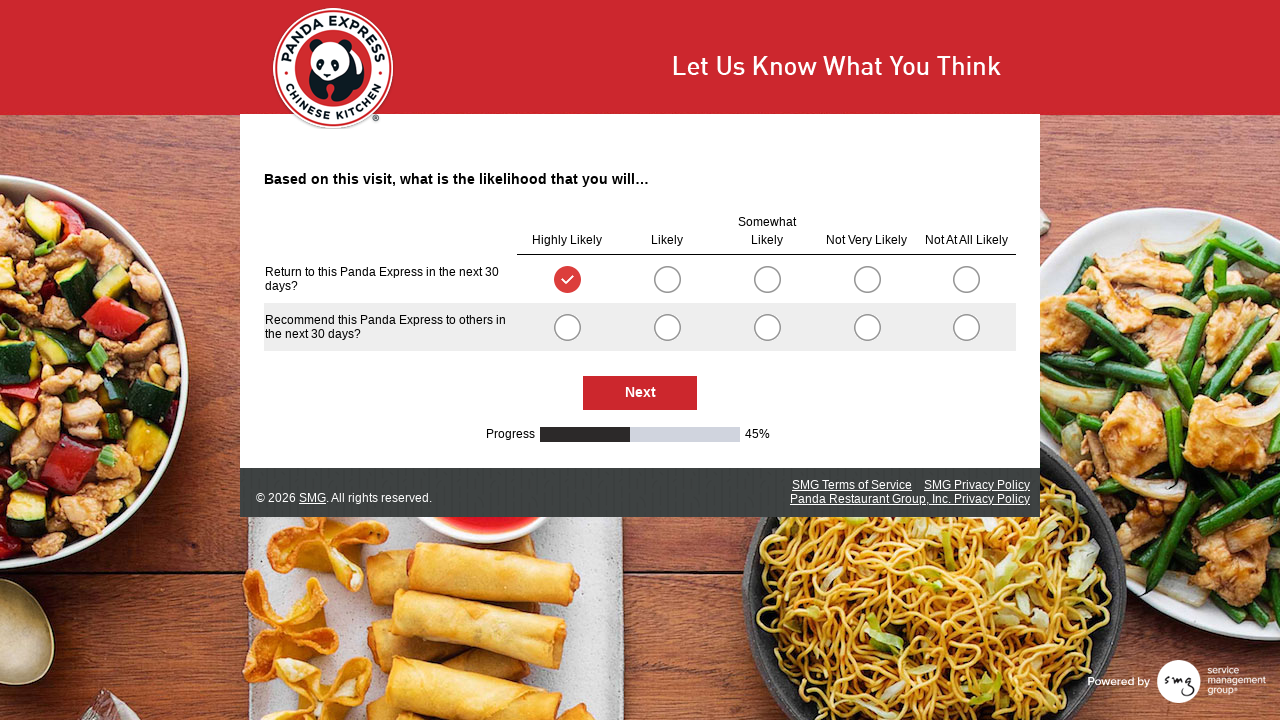

Selected first radio button option in survey question group 2
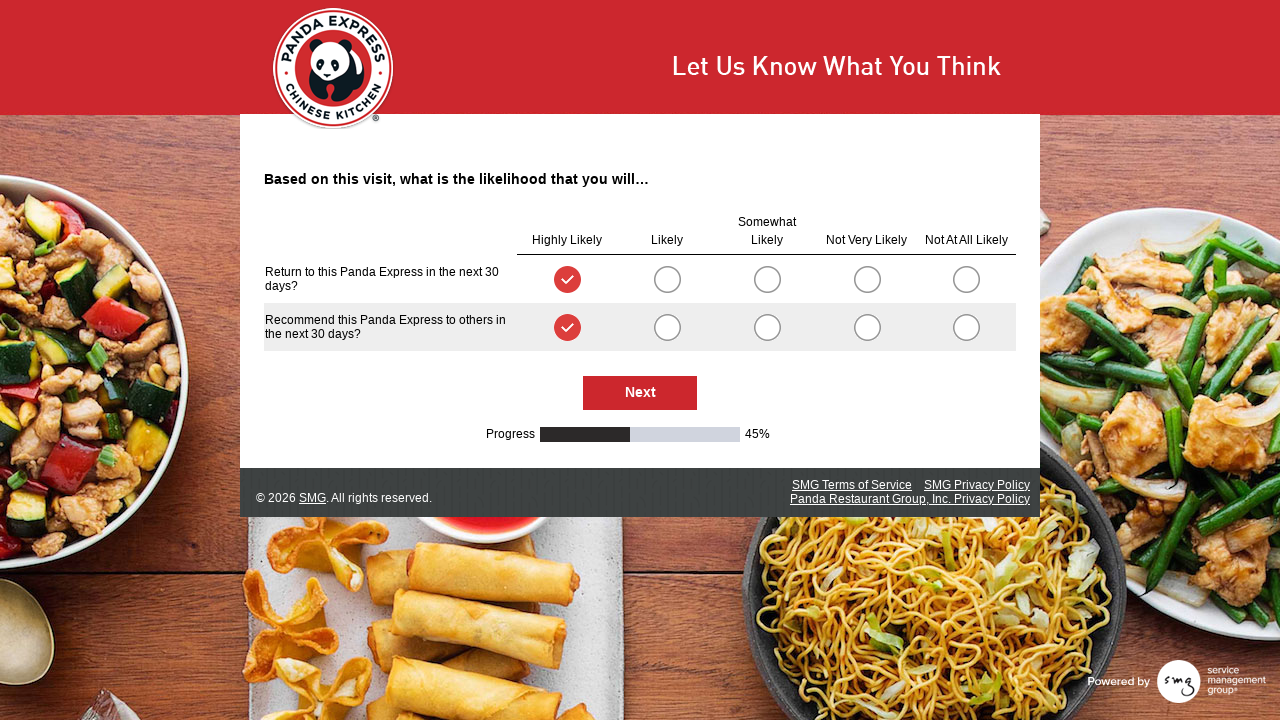

Clicked Next button to proceed to next survey page at (640, 393) on #NextButton
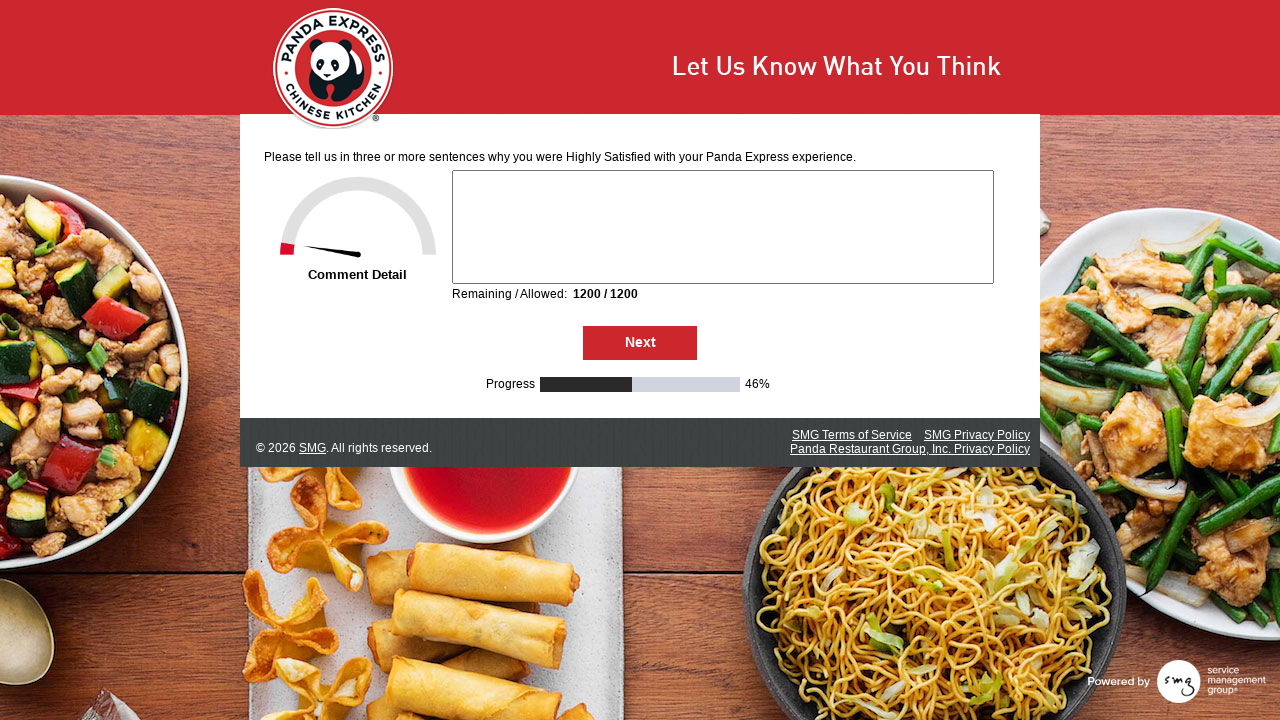

Waited for next survey page to load
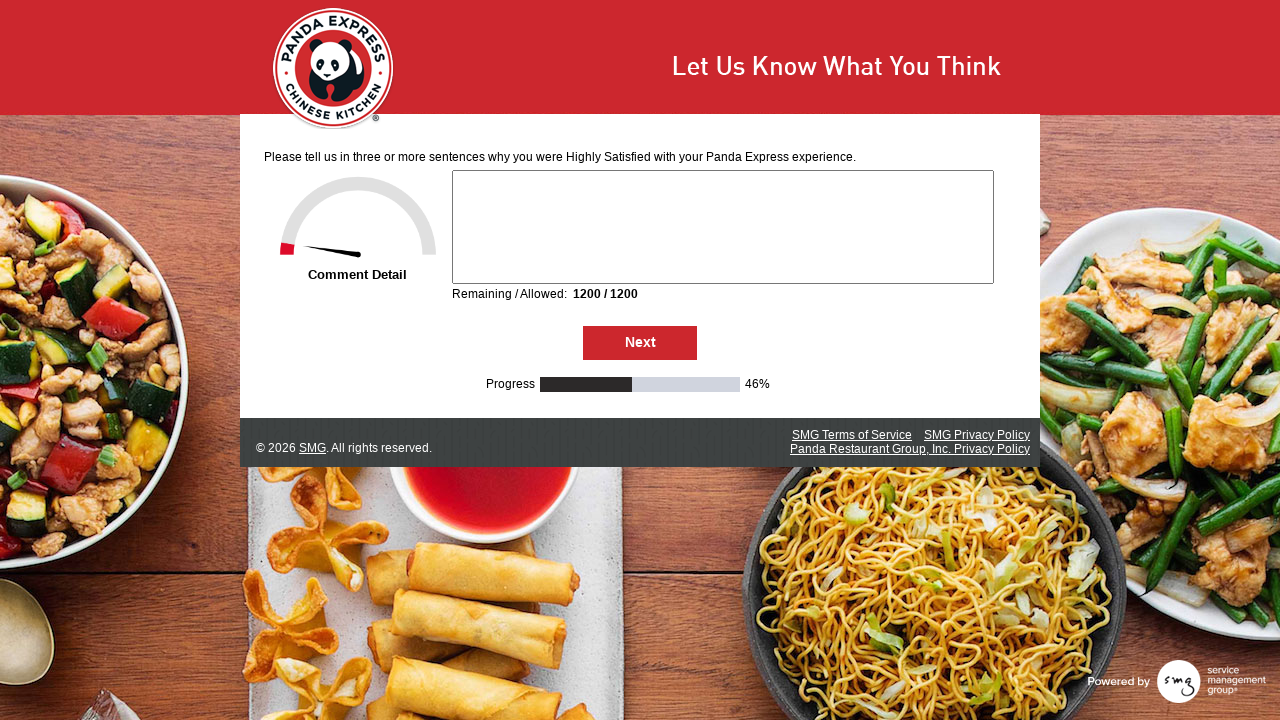

Clicked Next button to proceed to next survey page at (640, 343) on #NextButton
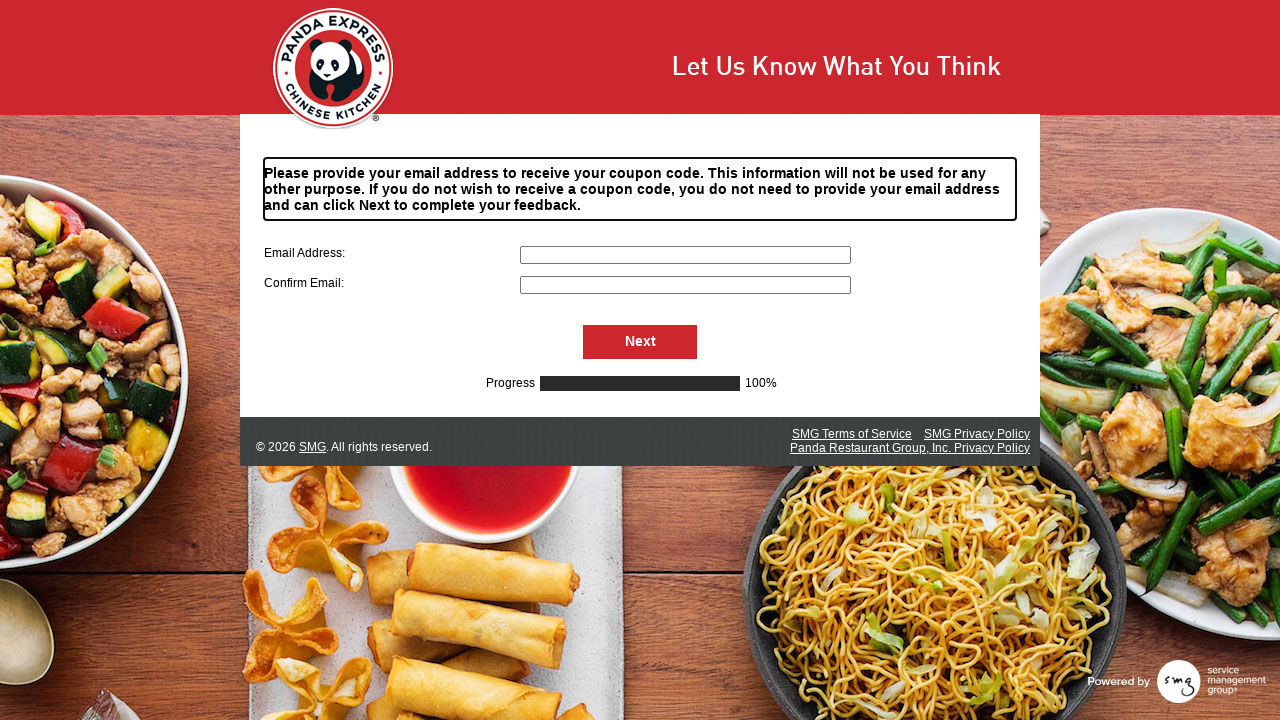

Waited for next survey page to load
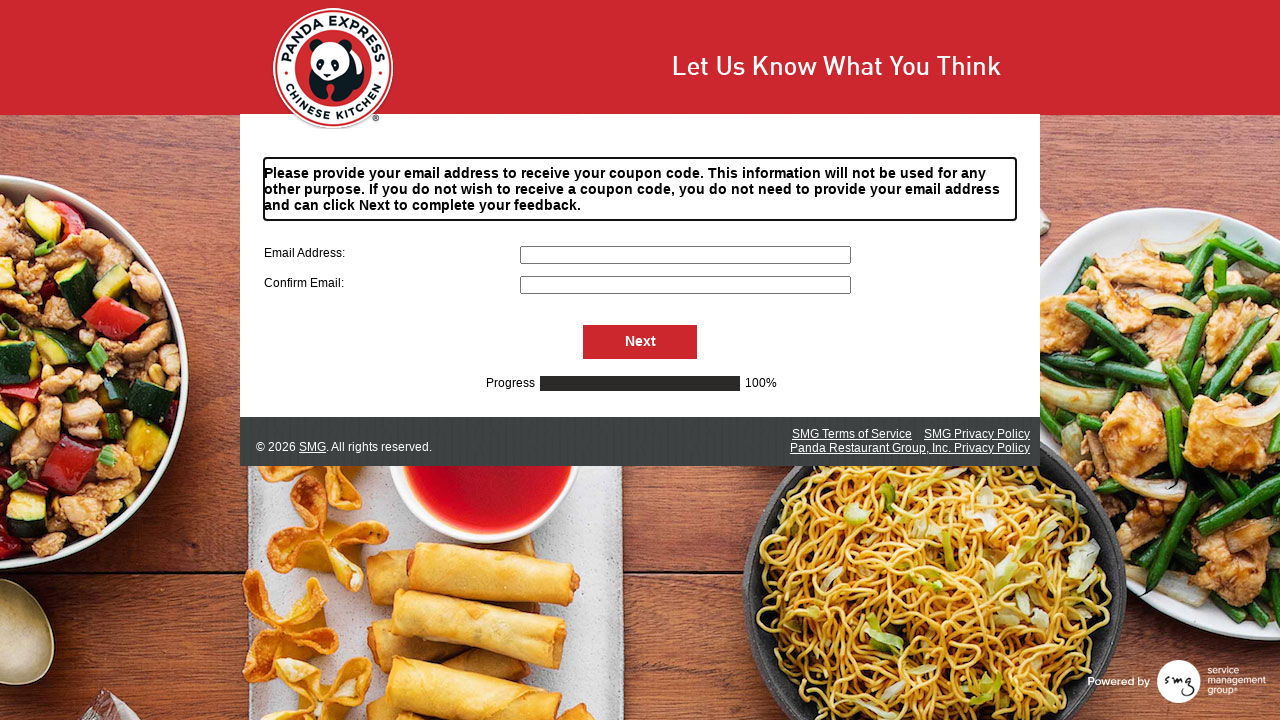

Filled primary email field with 'pandatest2024@example.com' on input[name='S000057']
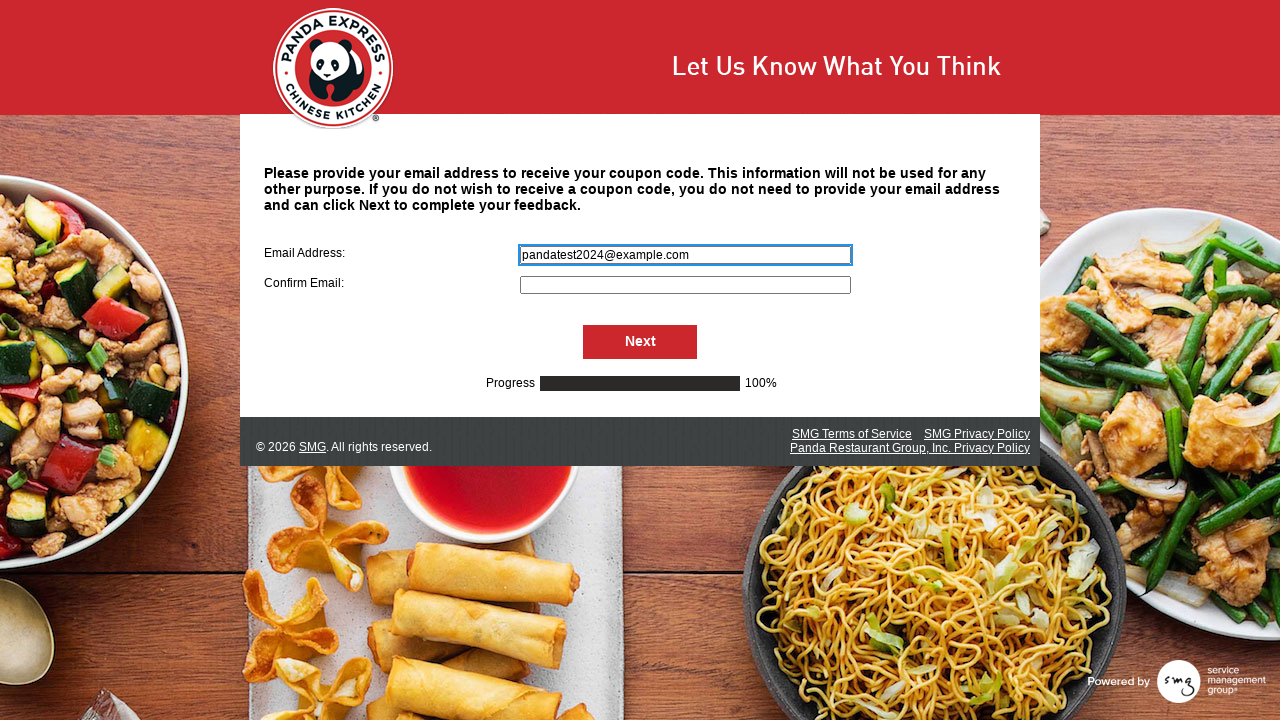

Filled secondary email field with 'pandatest2024@example.com' on input[name='S000064']
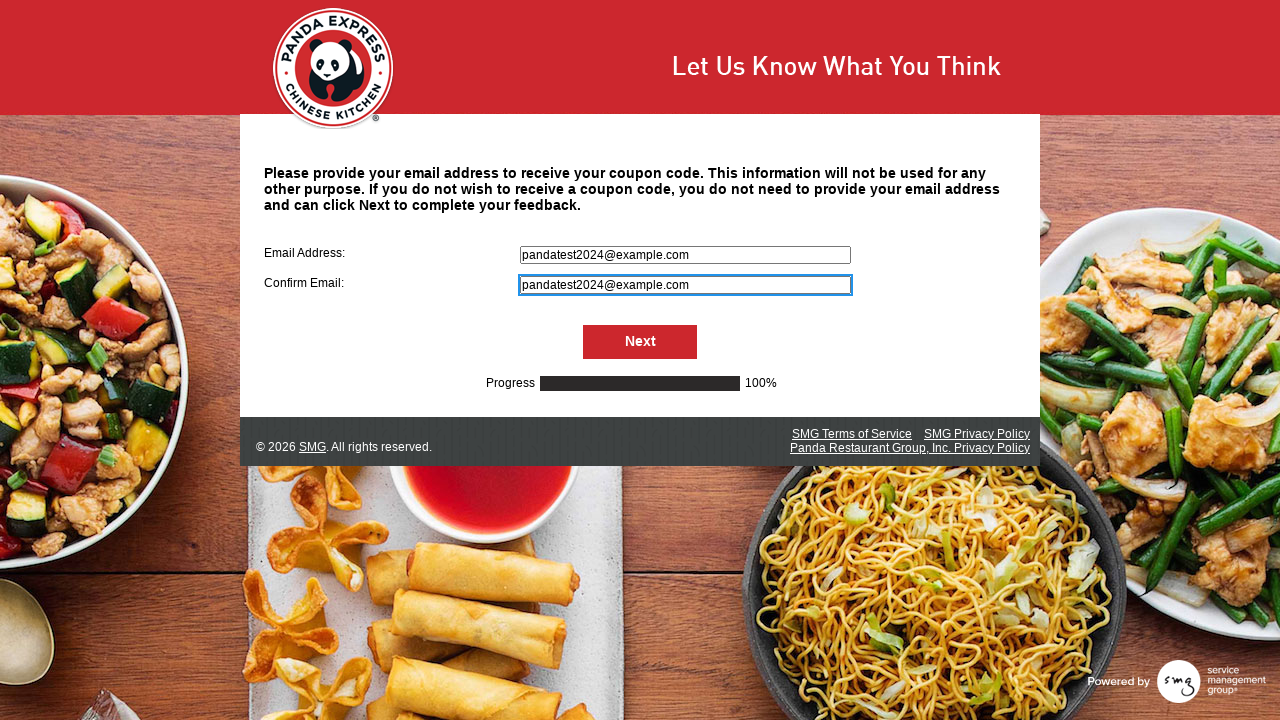

Clicked Next button to submit survey at (640, 342) on #NextButton
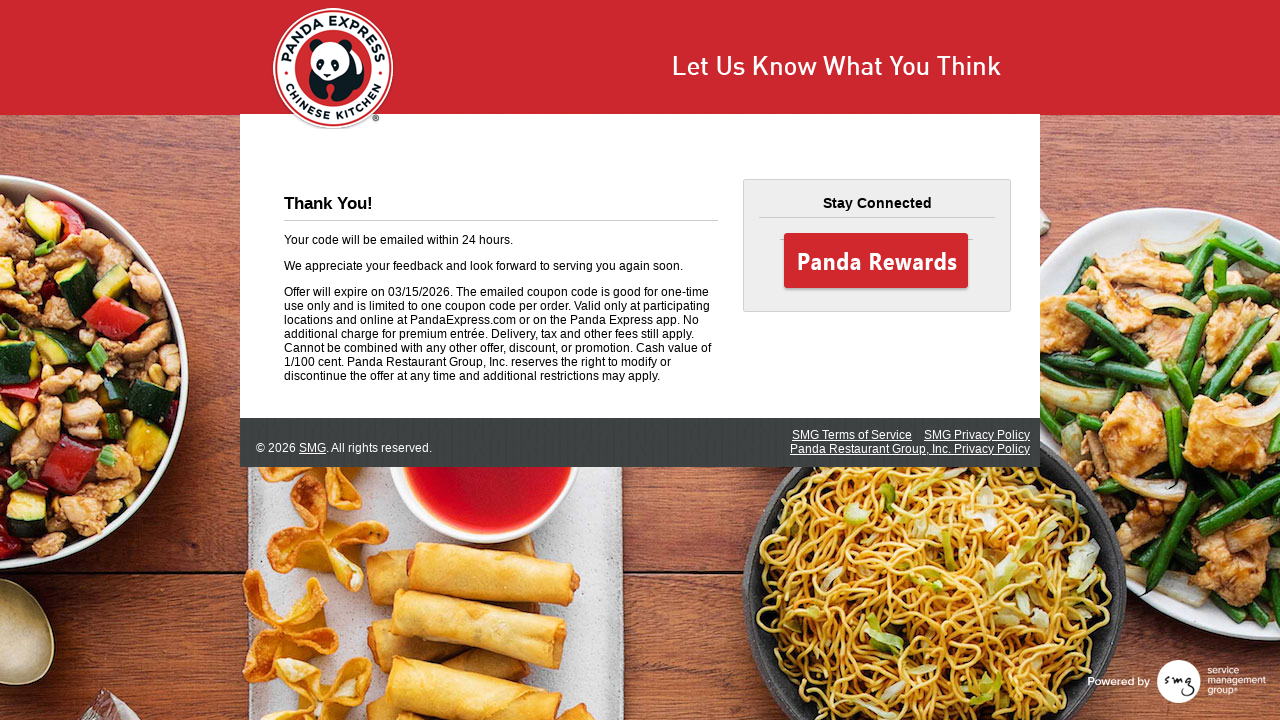

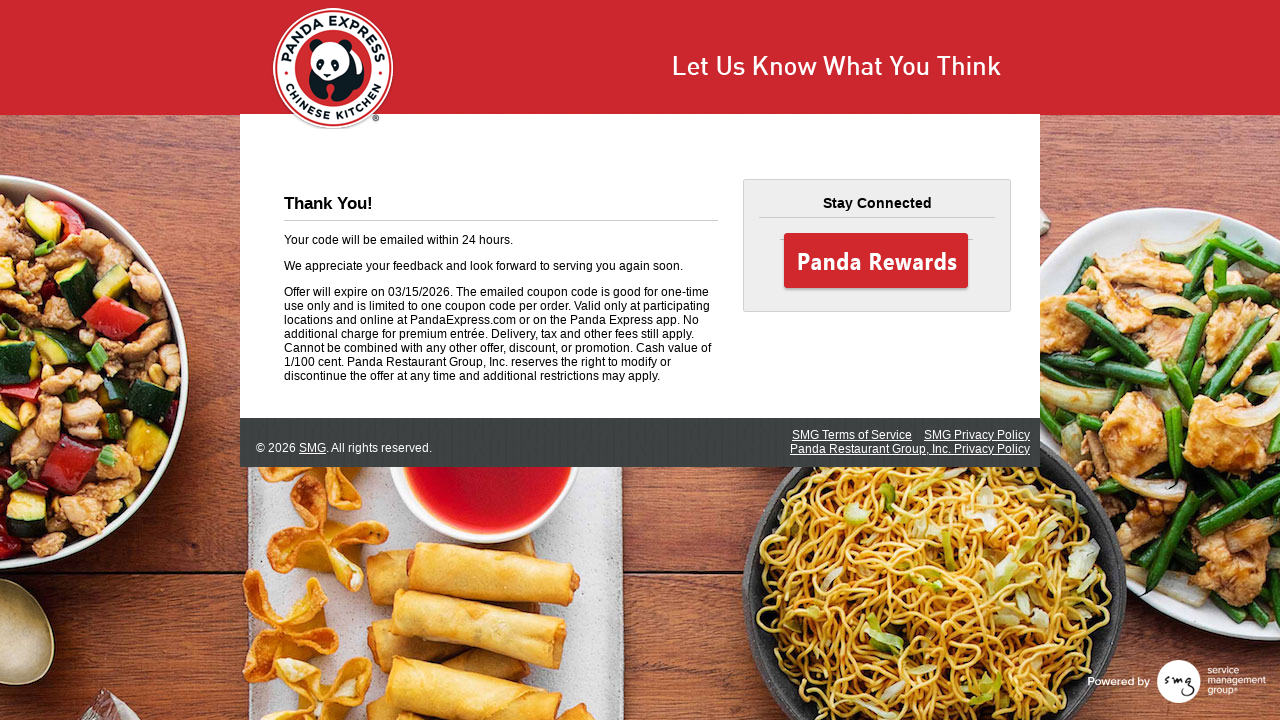